Tests a sample todo app by clicking checkboxes, adding multiple new todo items, and repeating this workflow multiple times across page reloads, then navigates to Nike website.

Starting URL: https://lambdatest.github.io/sample-todo-app/

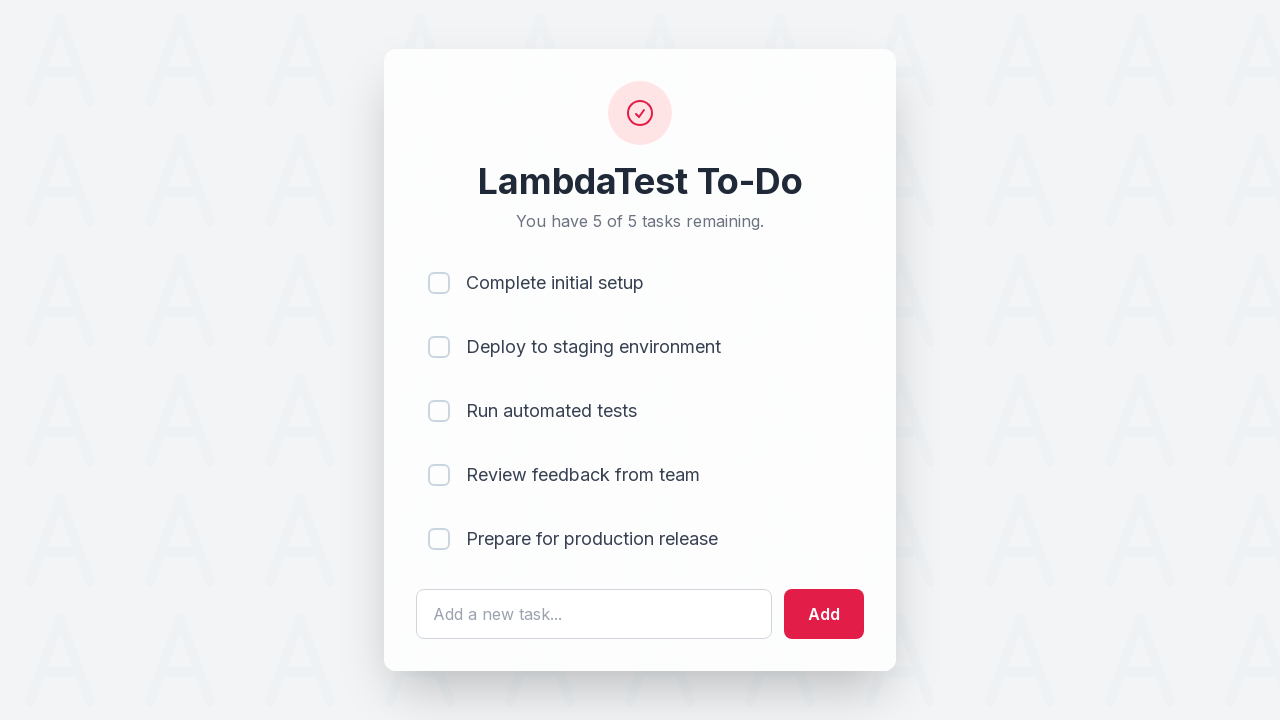

Clicked checkbox li1 at (439, 283) on input[name='li1']
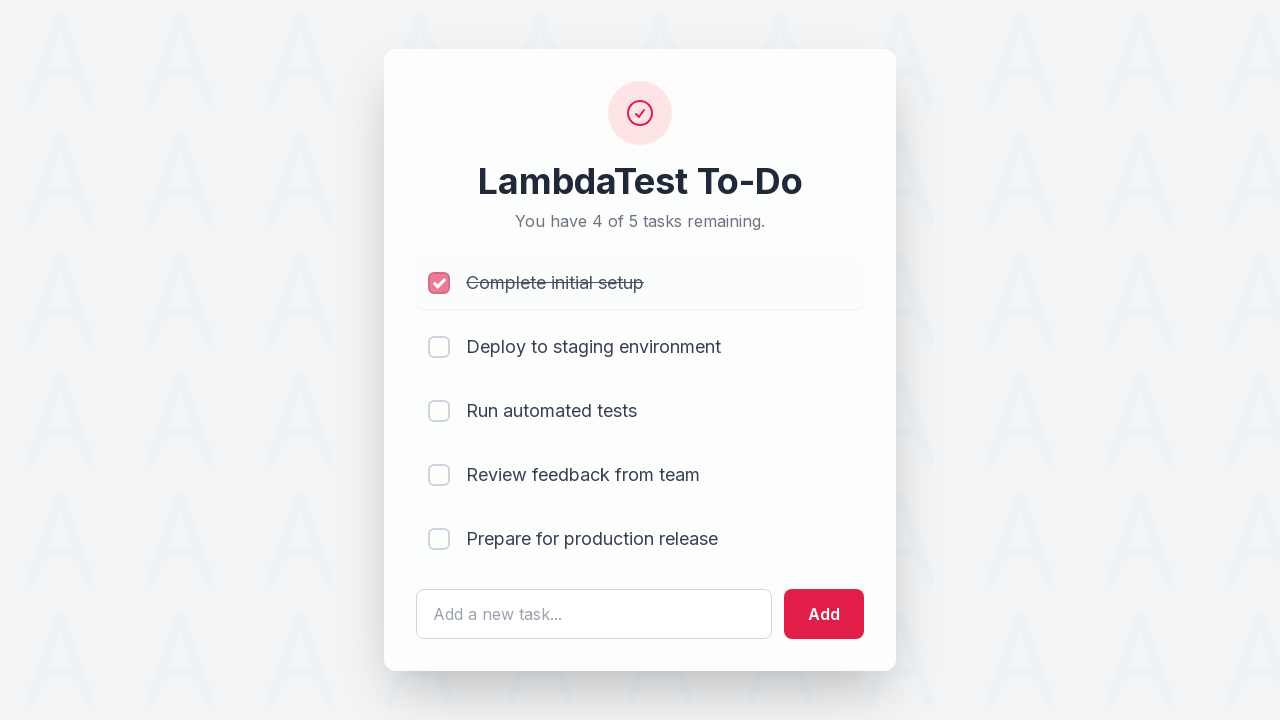

Clicked checkbox li2 at (439, 347) on input[name='li2']
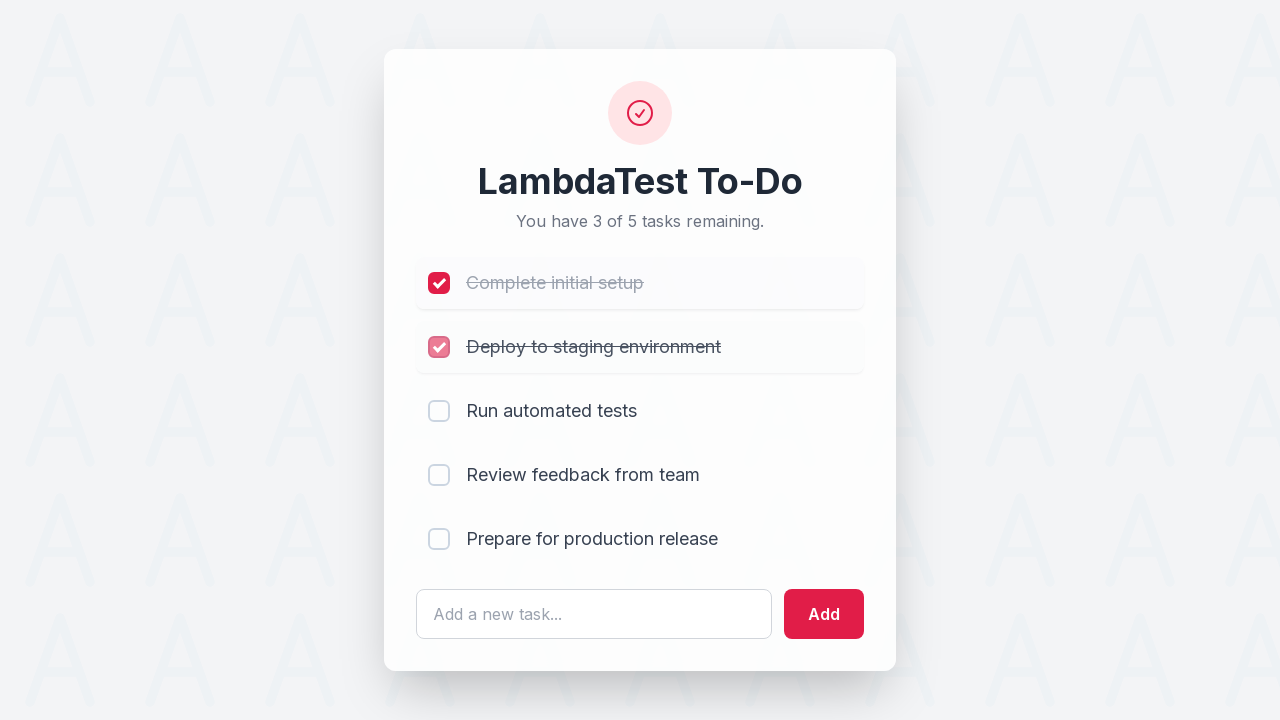

Clicked checkbox li3 at (439, 411) on input[name='li3']
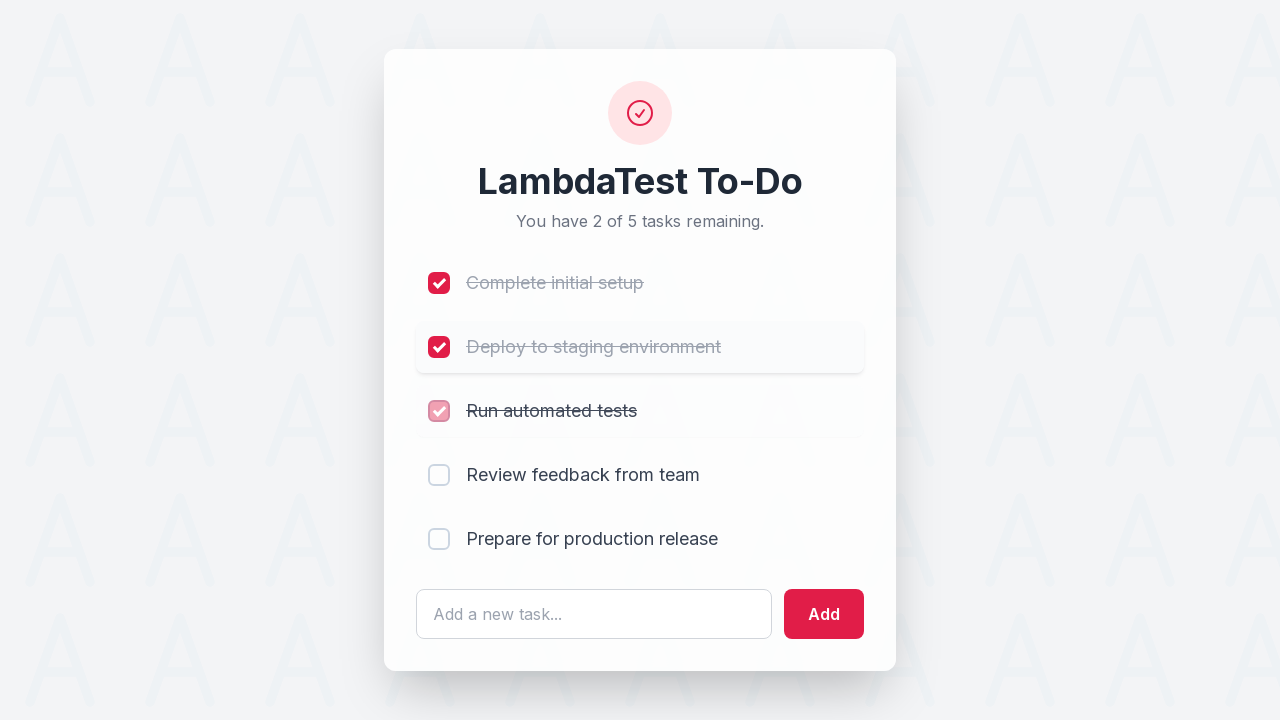

Clicked checkbox li4 at (439, 475) on input[name='li4']
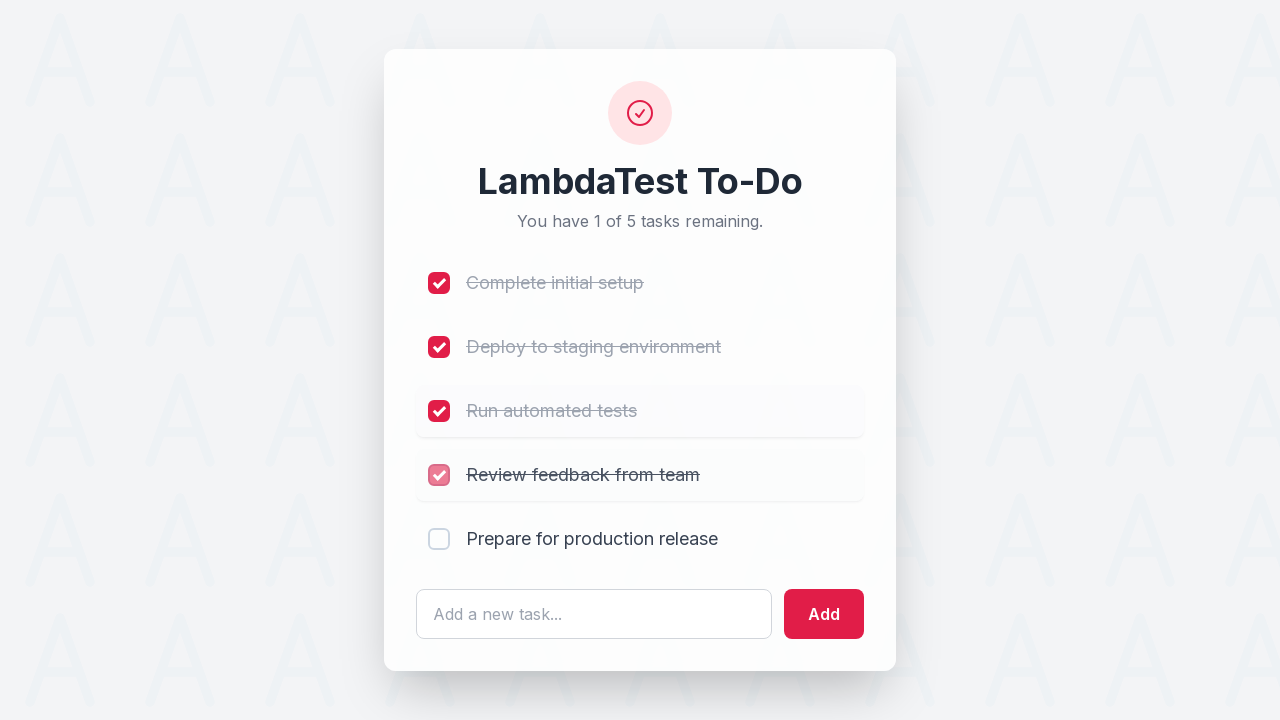

Filled todo input with ' List Item 6' on #sampletodotext
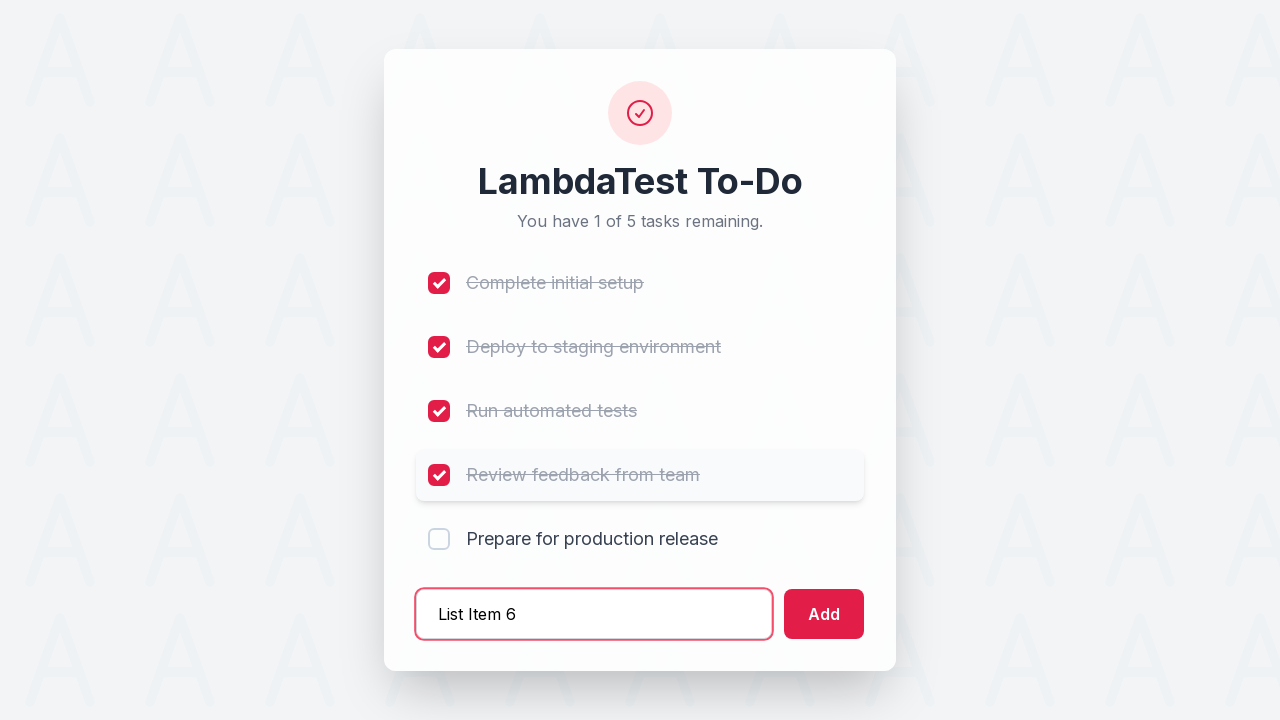

Clicked add button to create List Item 6 at (824, 614) on #addbutton
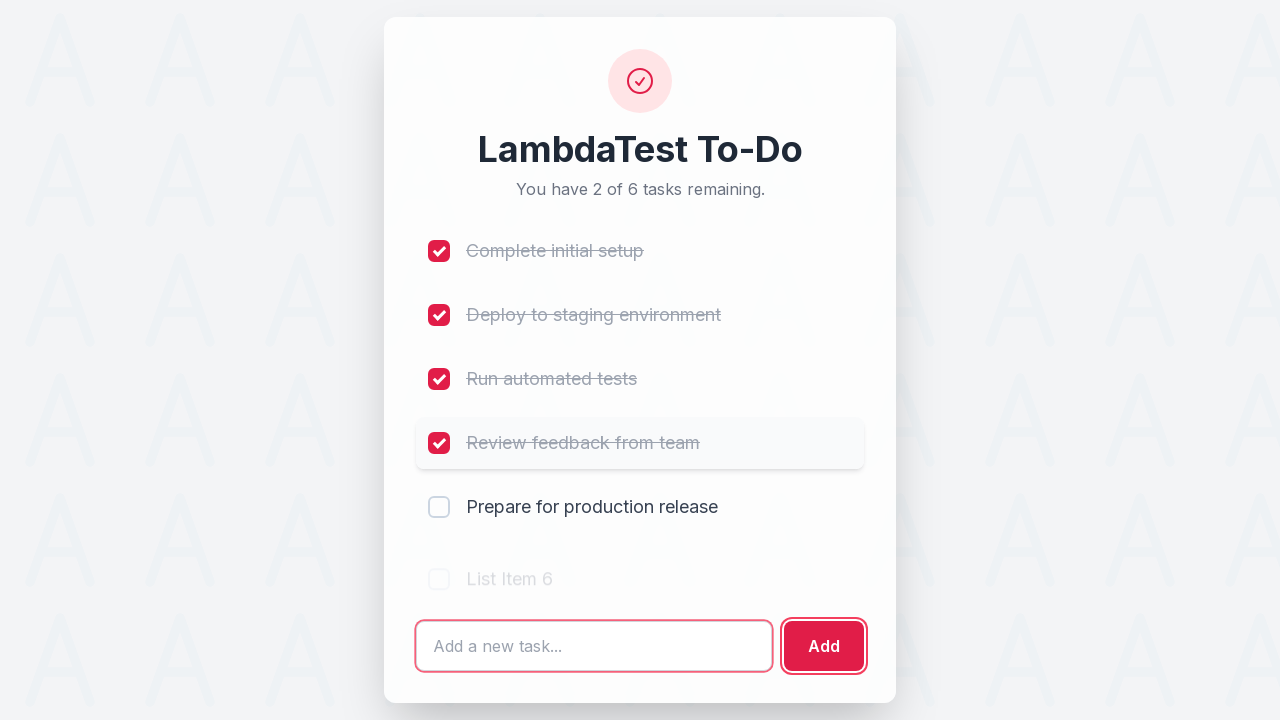

Filled todo input with ' List Item 7' on #sampletodotext
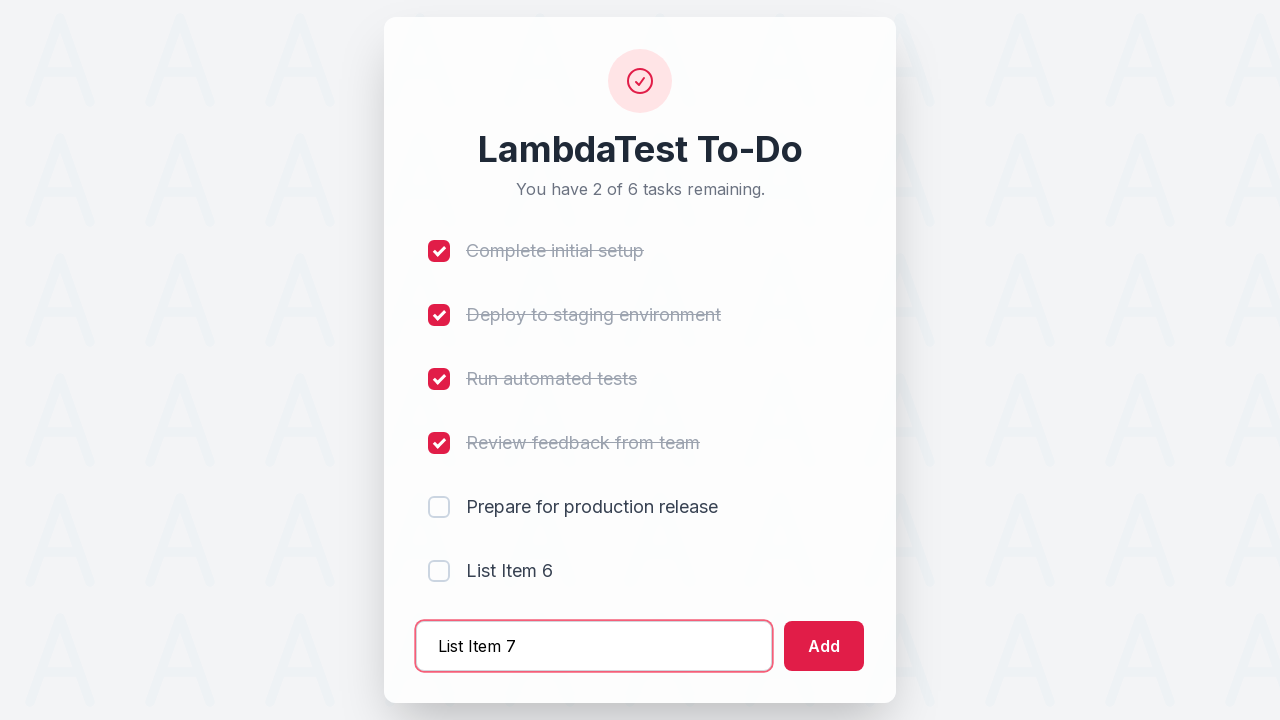

Clicked add button to create List Item 7 at (824, 646) on #addbutton
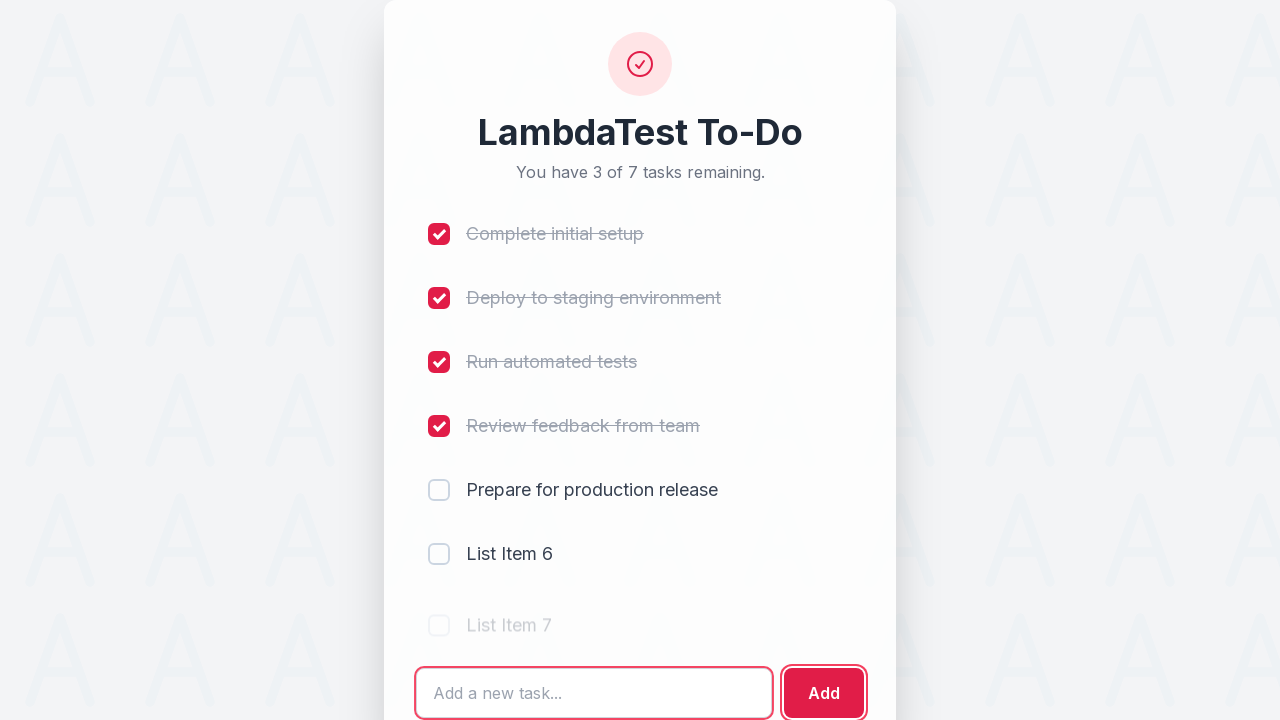

Filled todo input with ' List Item 8' on #sampletodotext
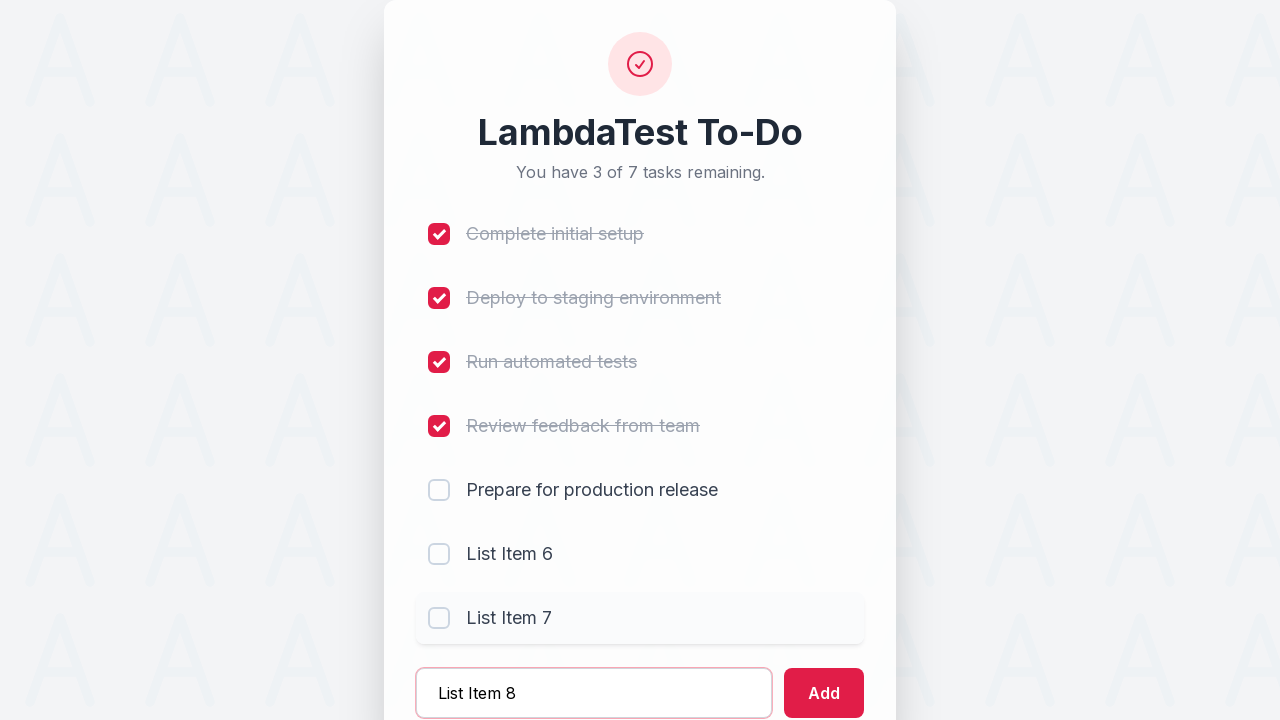

Clicked add button to create List Item 8 at (824, 693) on #addbutton
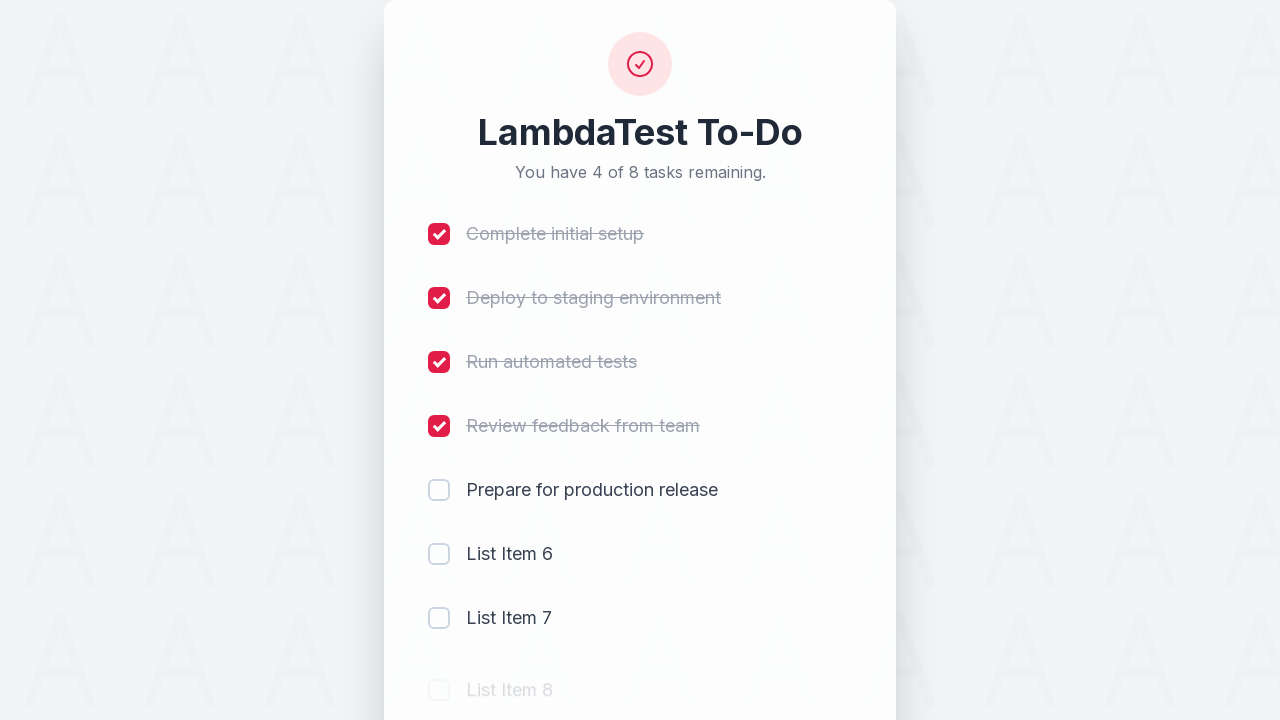

Clicked checkbox li1 again at (439, 234) on input[name='li1']
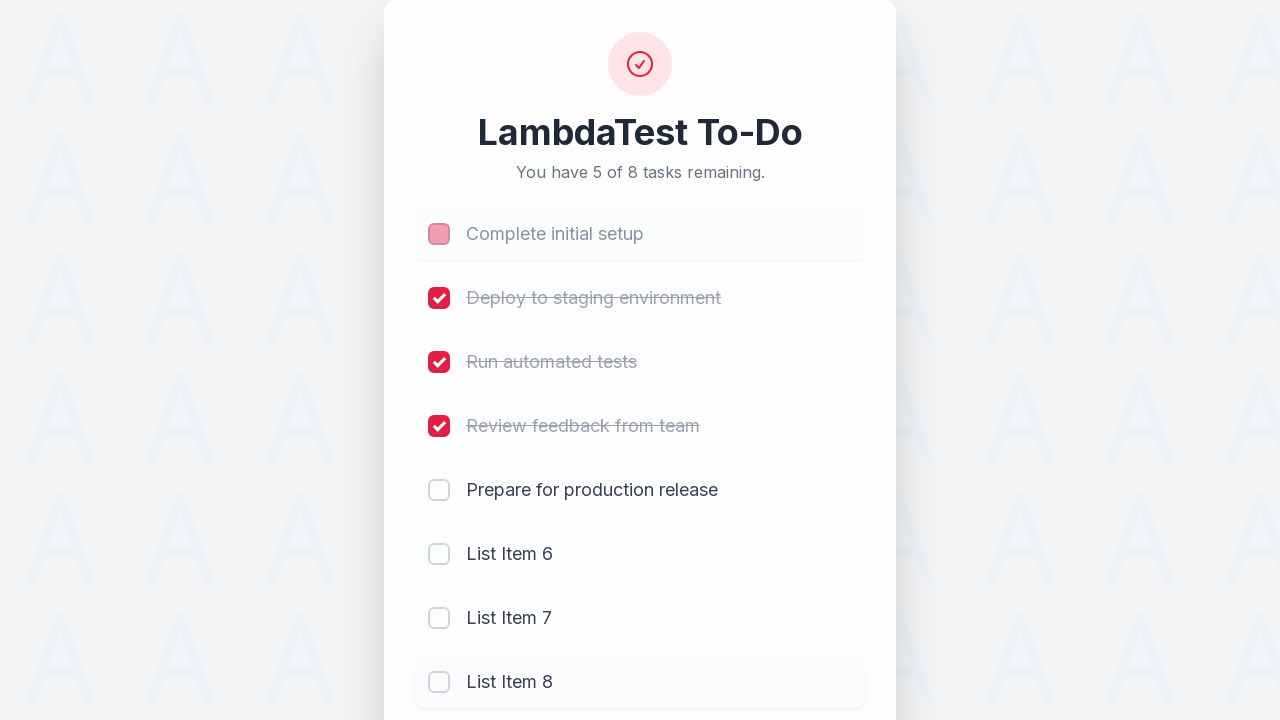

Clicked checkbox li3 again at (439, 362) on input[name='li3']
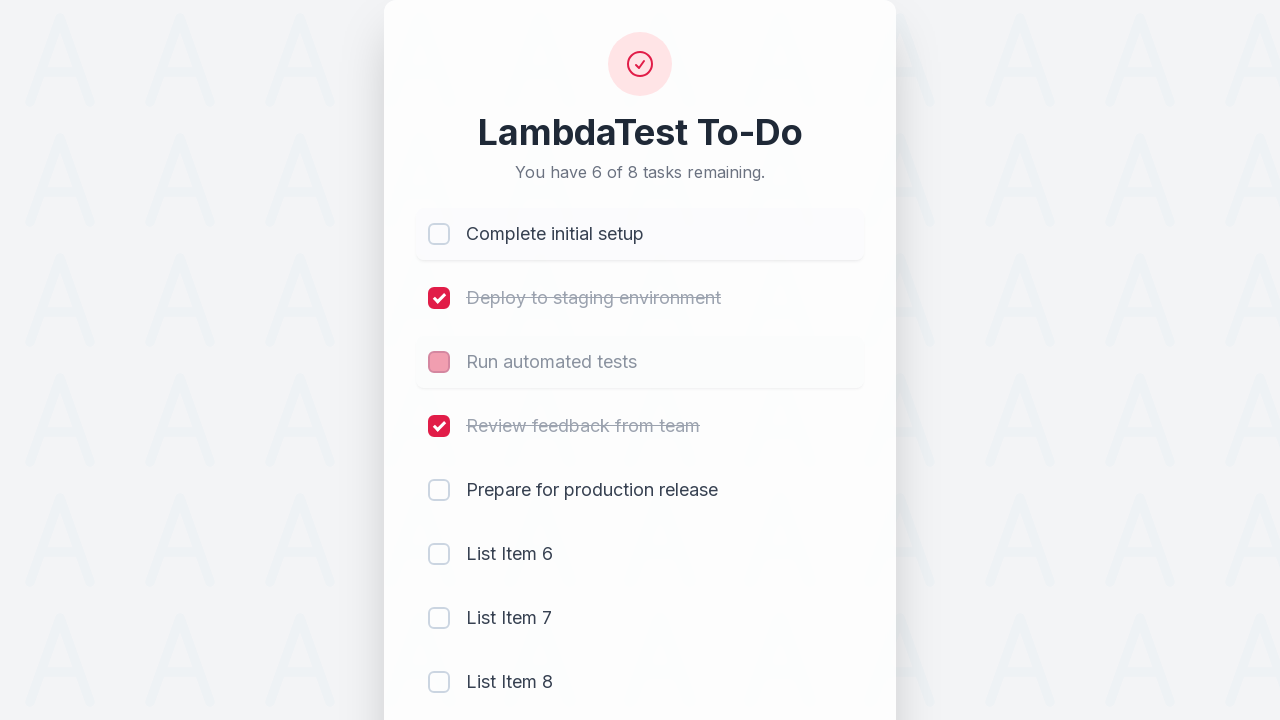

Clicked checkbox li7 at (439, 618) on input[name='li7']
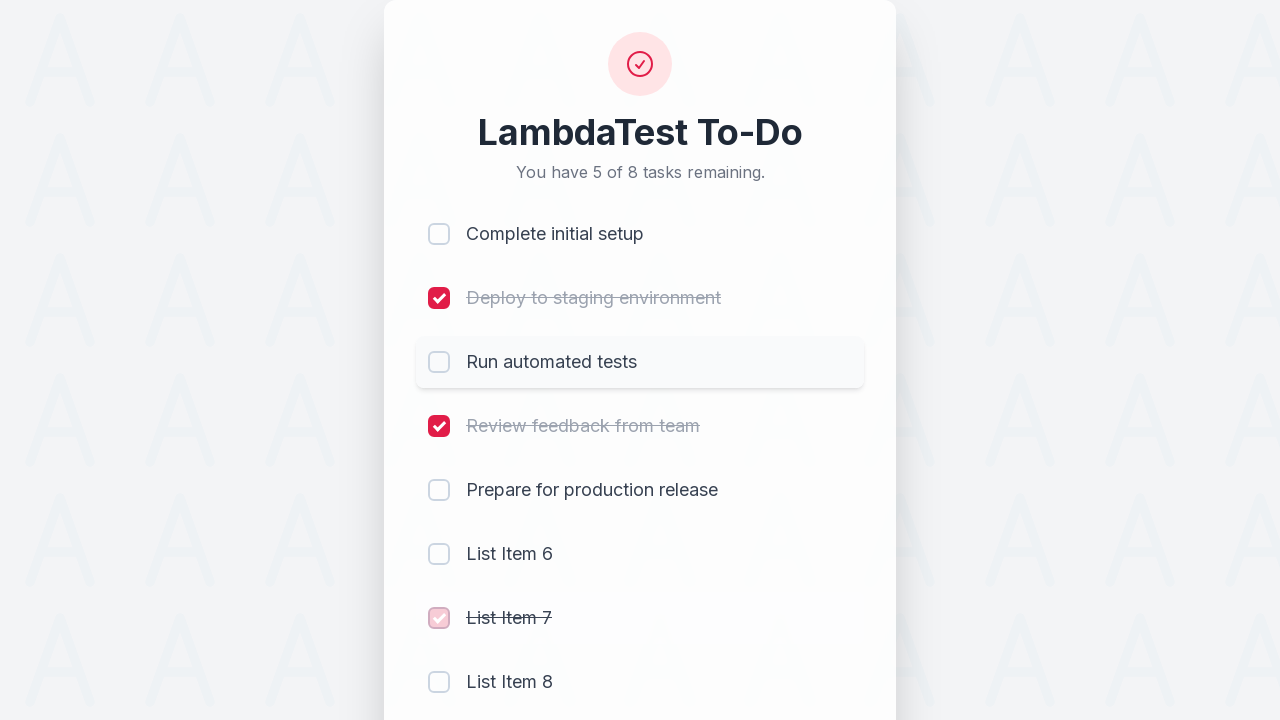

Clicked checkbox li8 at (439, 682) on input[name='li8']
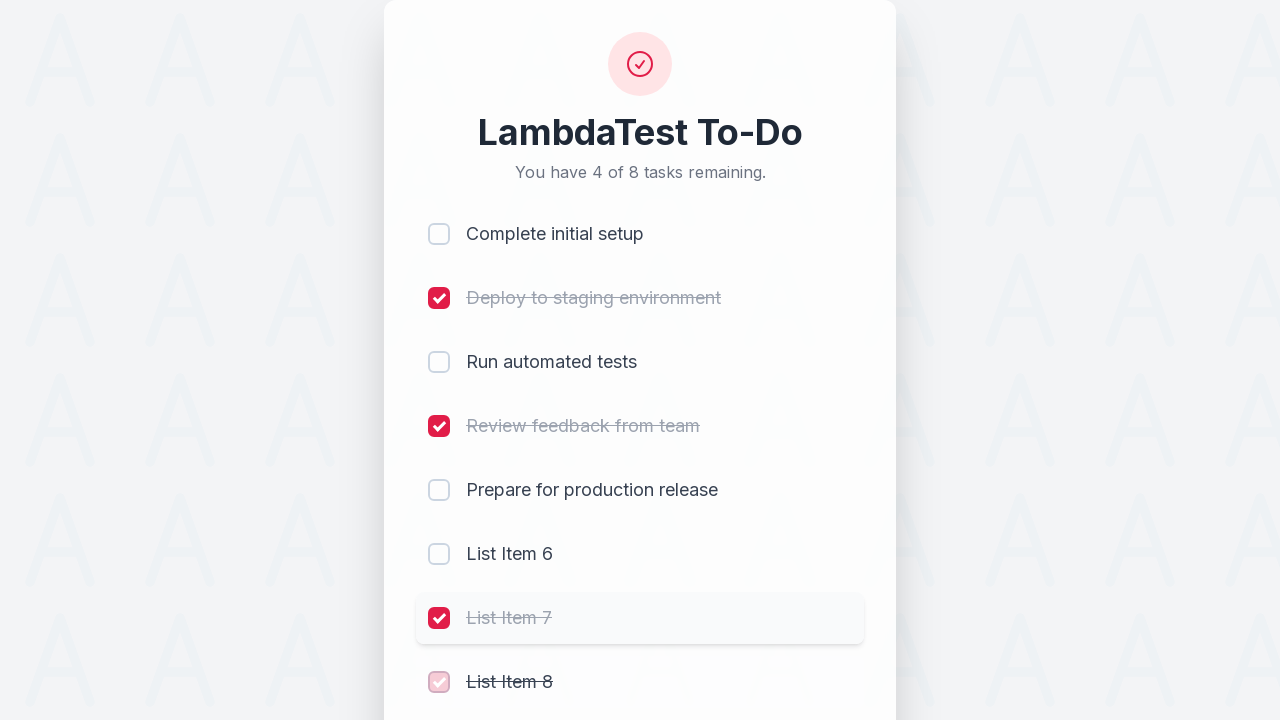

Filled todo input with 'Get Taste of Lambda and Stick to It' on #sampletodotext
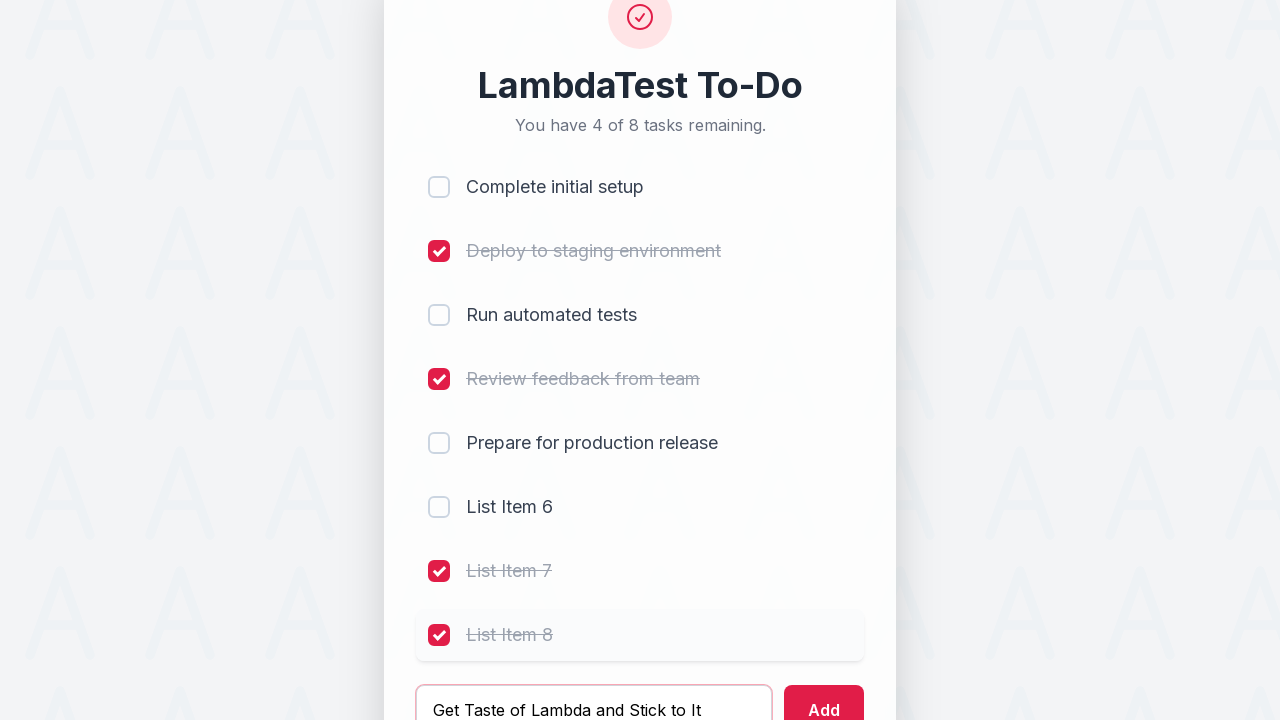

Clicked add button to create 'Get Taste of Lambda and Stick to It' item at (824, 695) on #addbutton
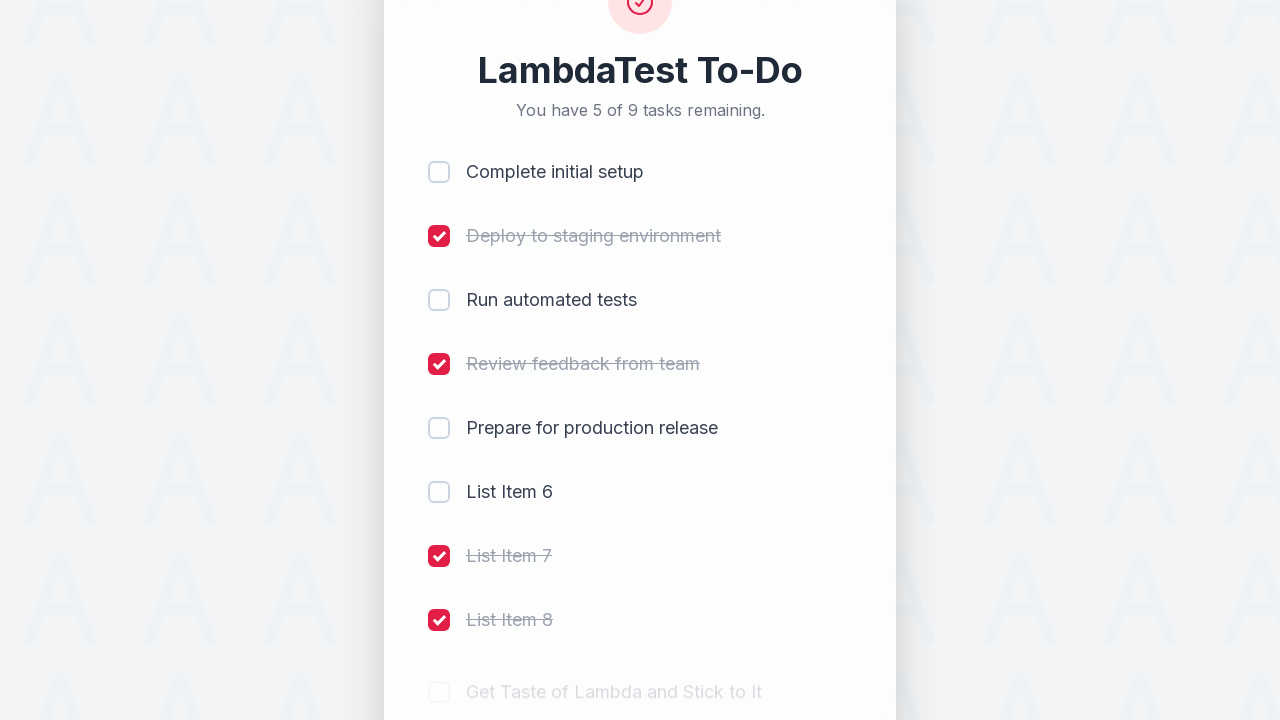

Clicked checkbox li9 at (439, 588) on input[name='li9']
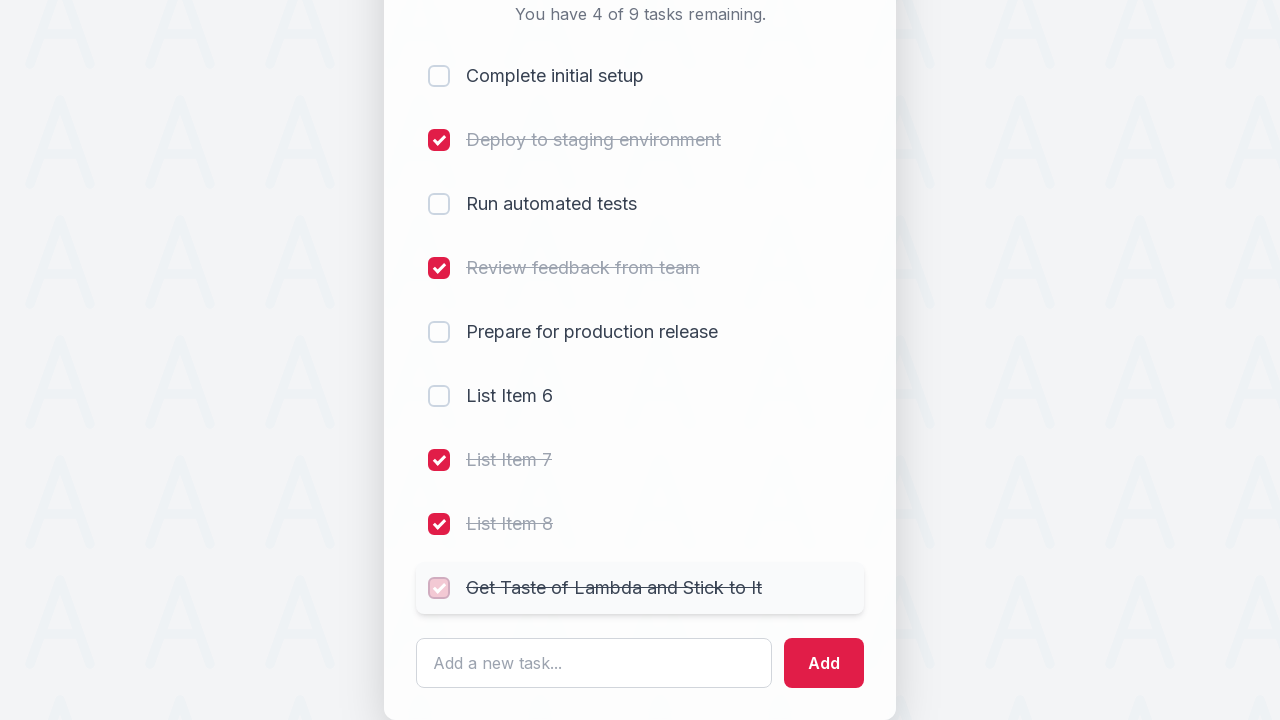

Navigated to todo app for second round
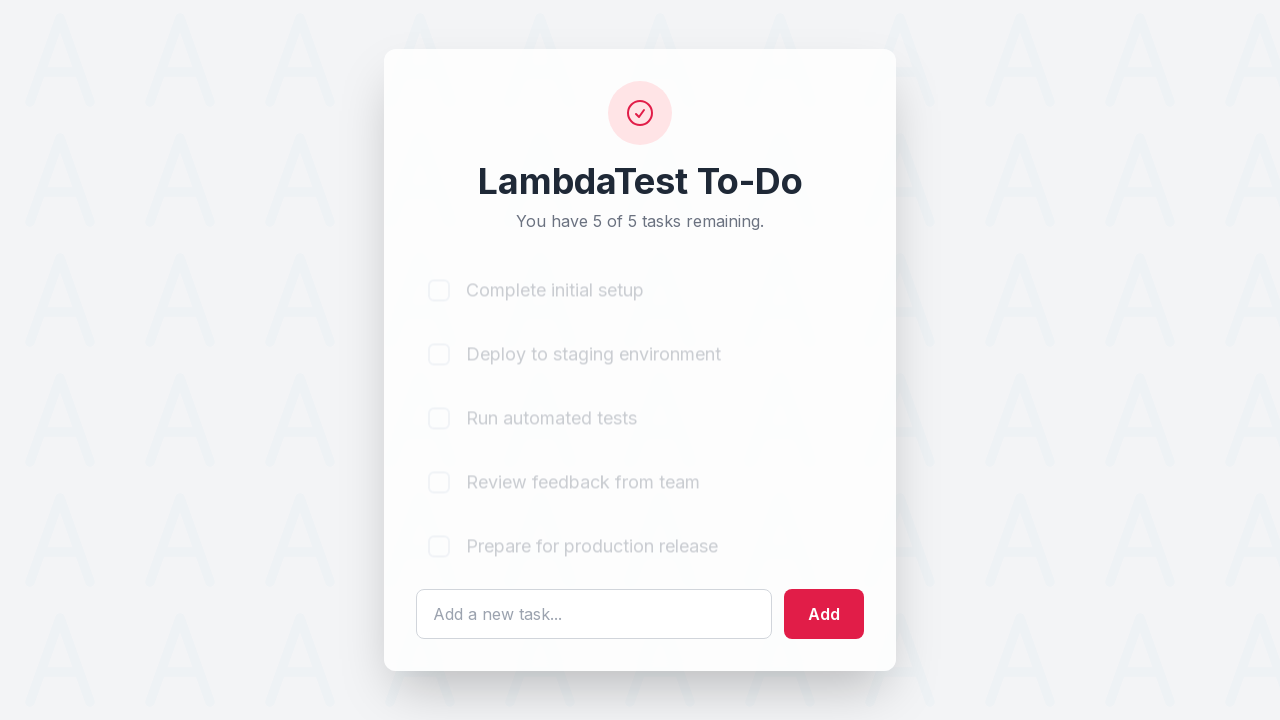

Second round: Clicked checkbox li1 at (439, 283) on input[name='li1']
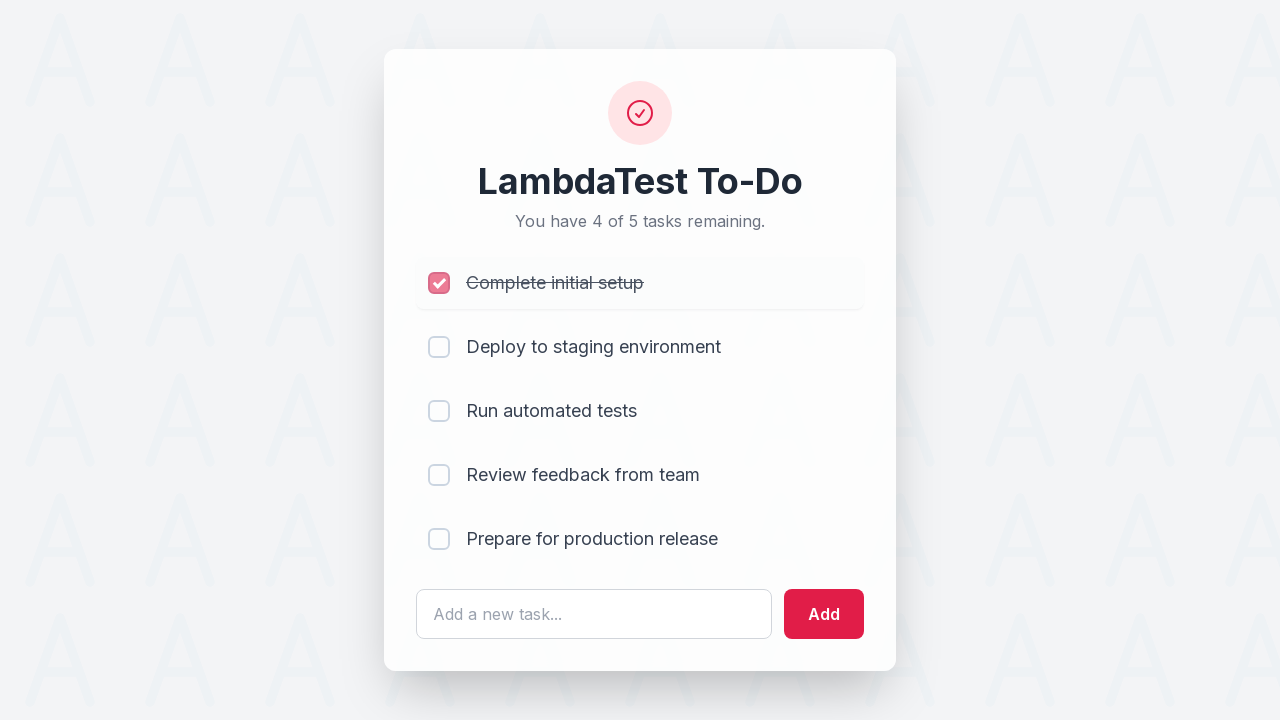

Second round: Clicked checkbox li2 at (439, 347) on input[name='li2']
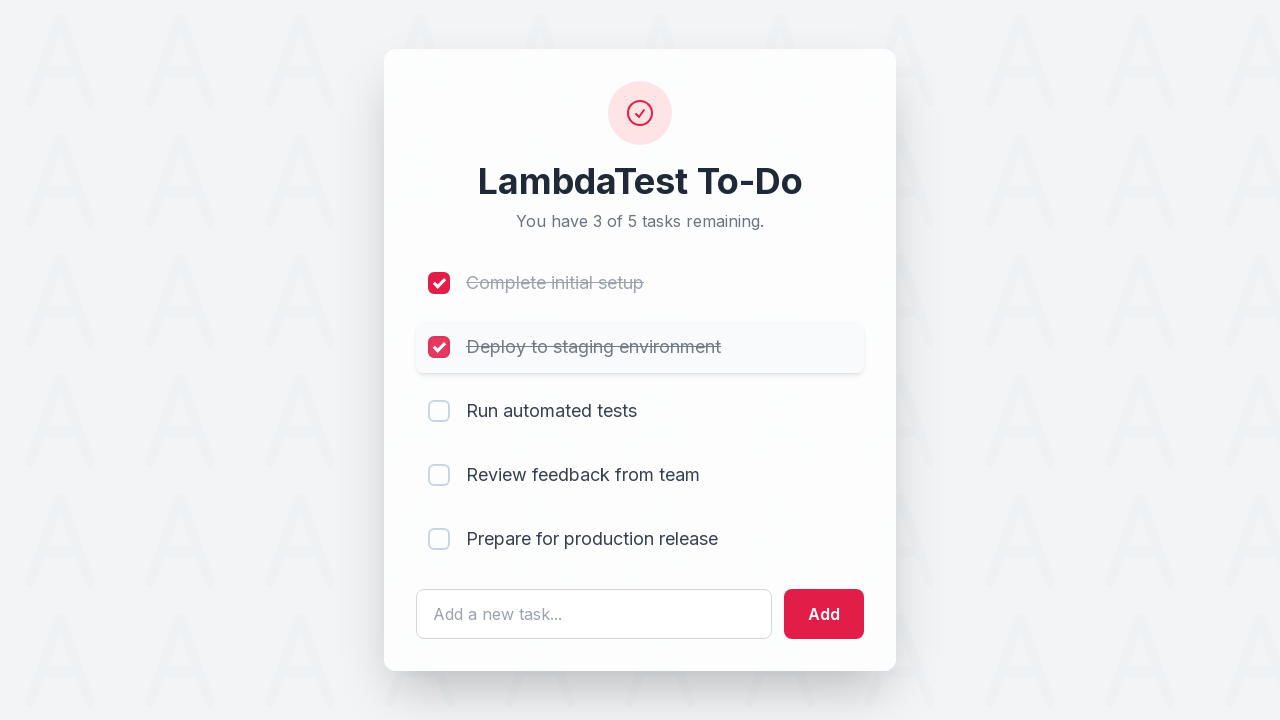

Second round: Clicked checkbox li3 at (439, 411) on input[name='li3']
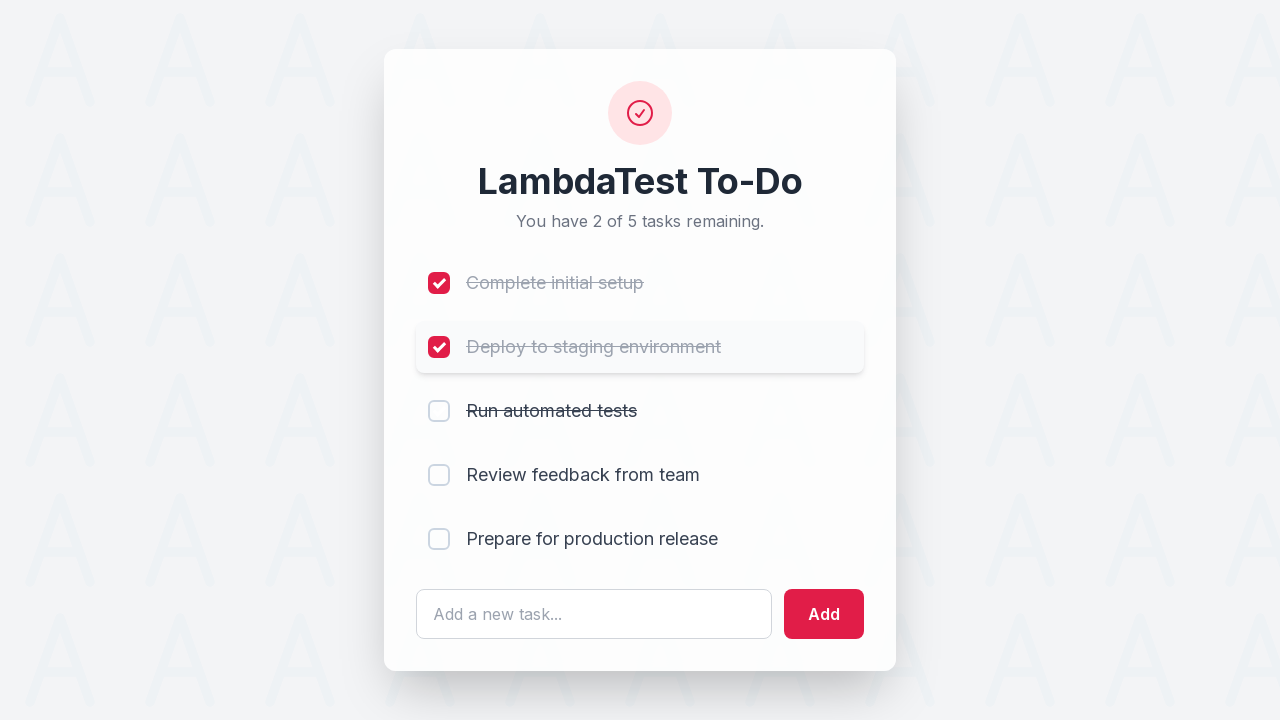

Second round: Clicked checkbox li4 at (439, 475) on input[name='li4']
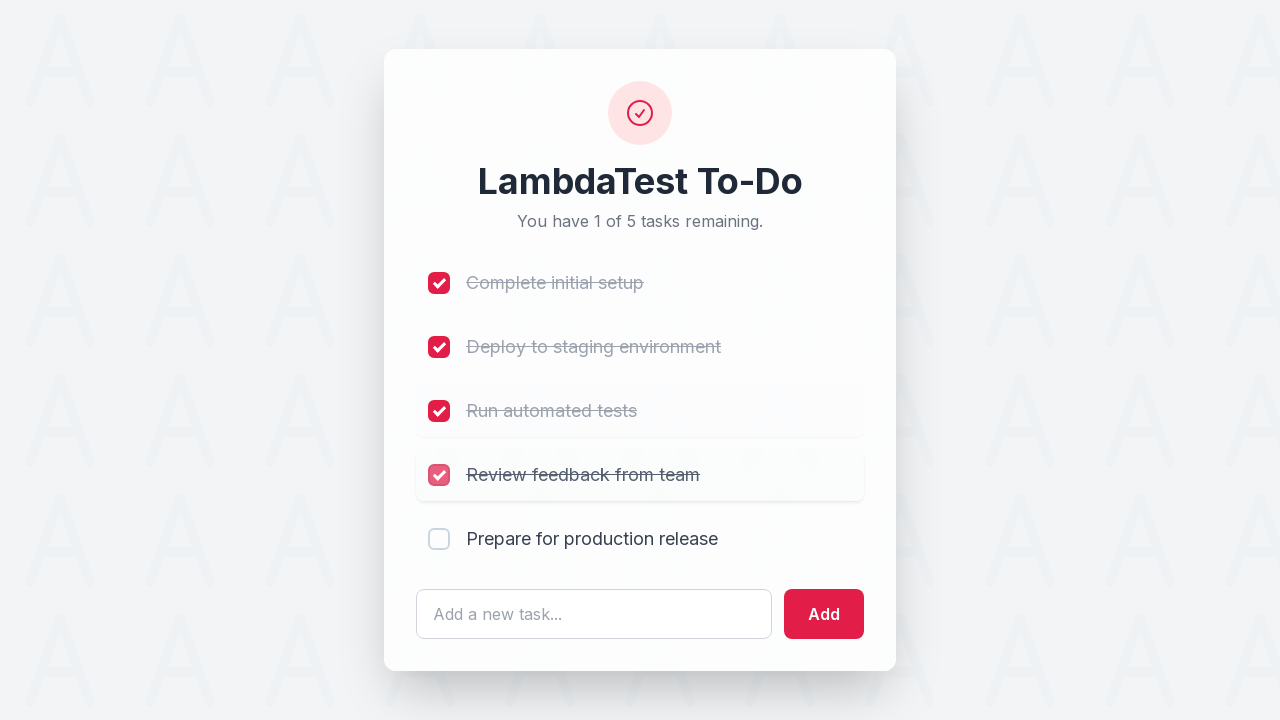

Second round: Filled todo input with ' List Item 6' on #sampletodotext
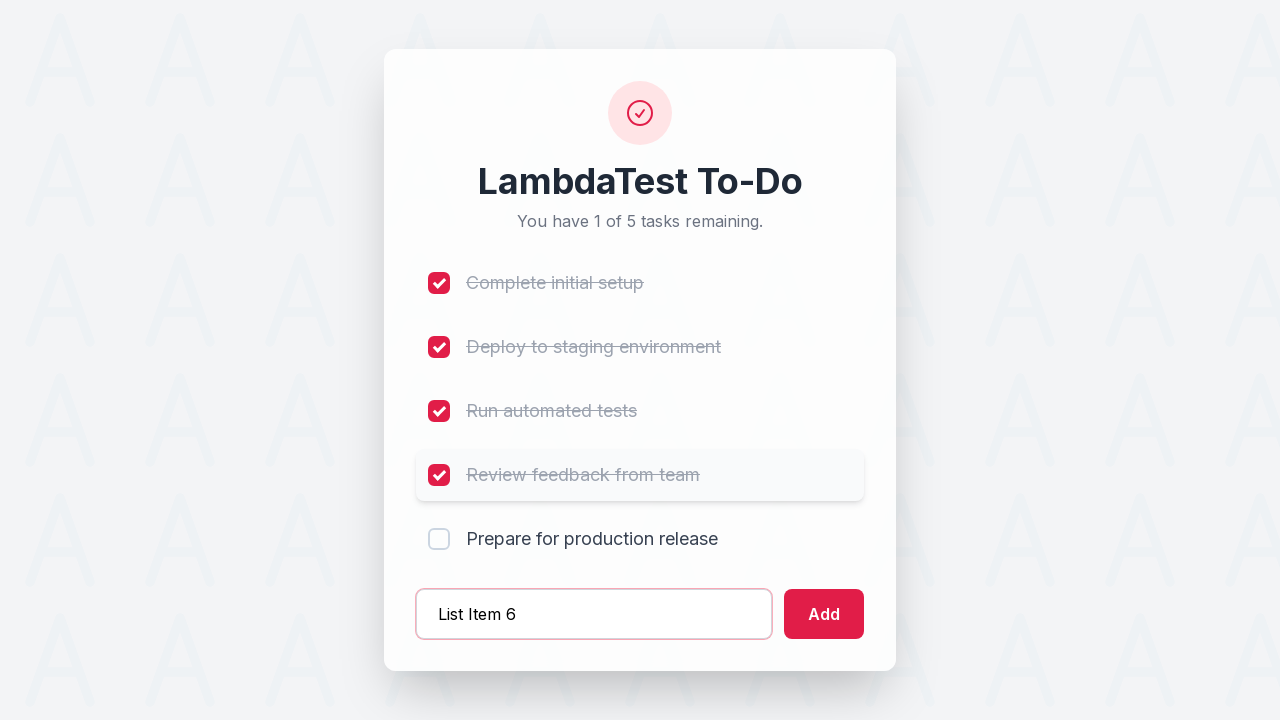

Second round: Clicked add button to create List Item 6 at (824, 614) on #addbutton
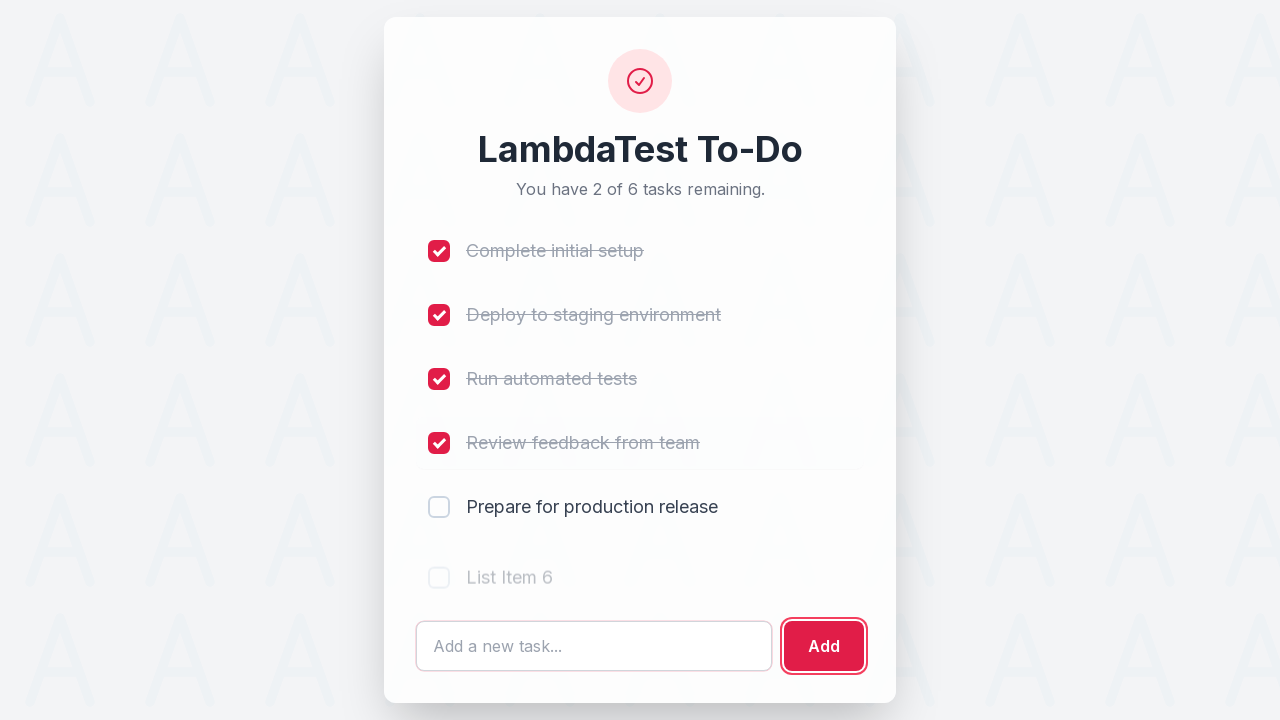

Second round: Filled todo input with ' List Item 7' on #sampletodotext
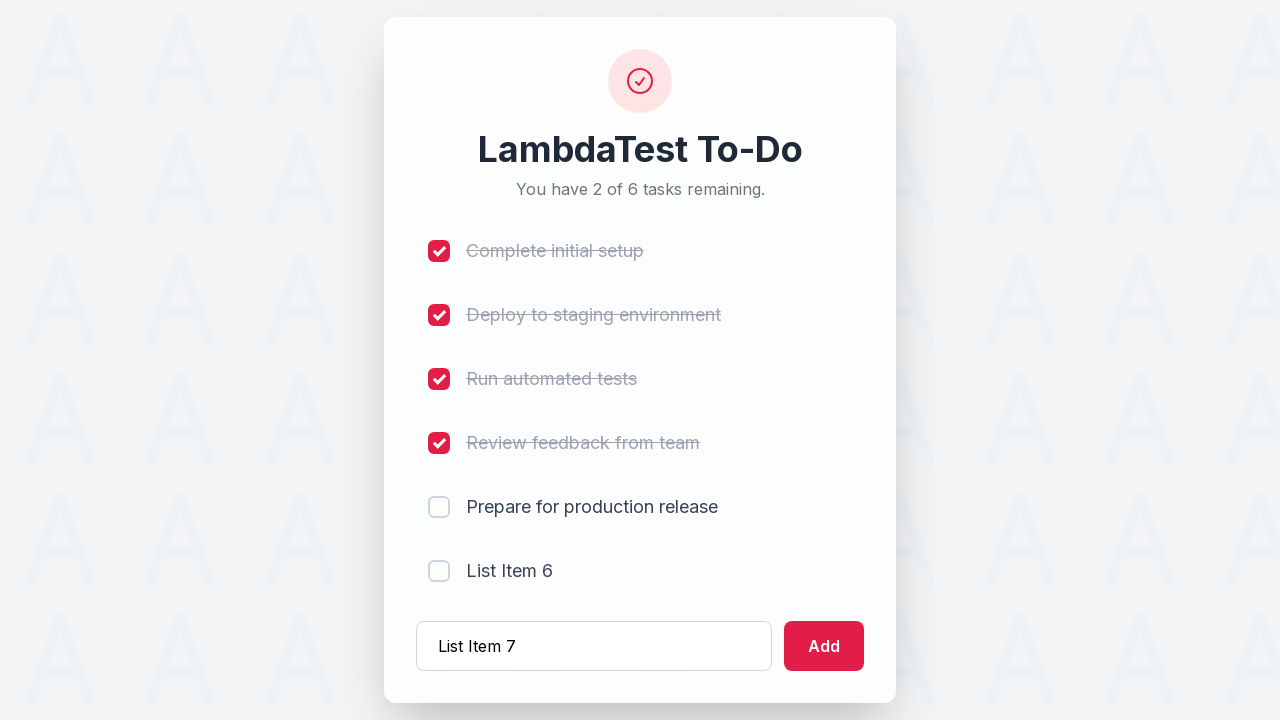

Second round: Clicked add button to create List Item 7 at (824, 646) on #addbutton
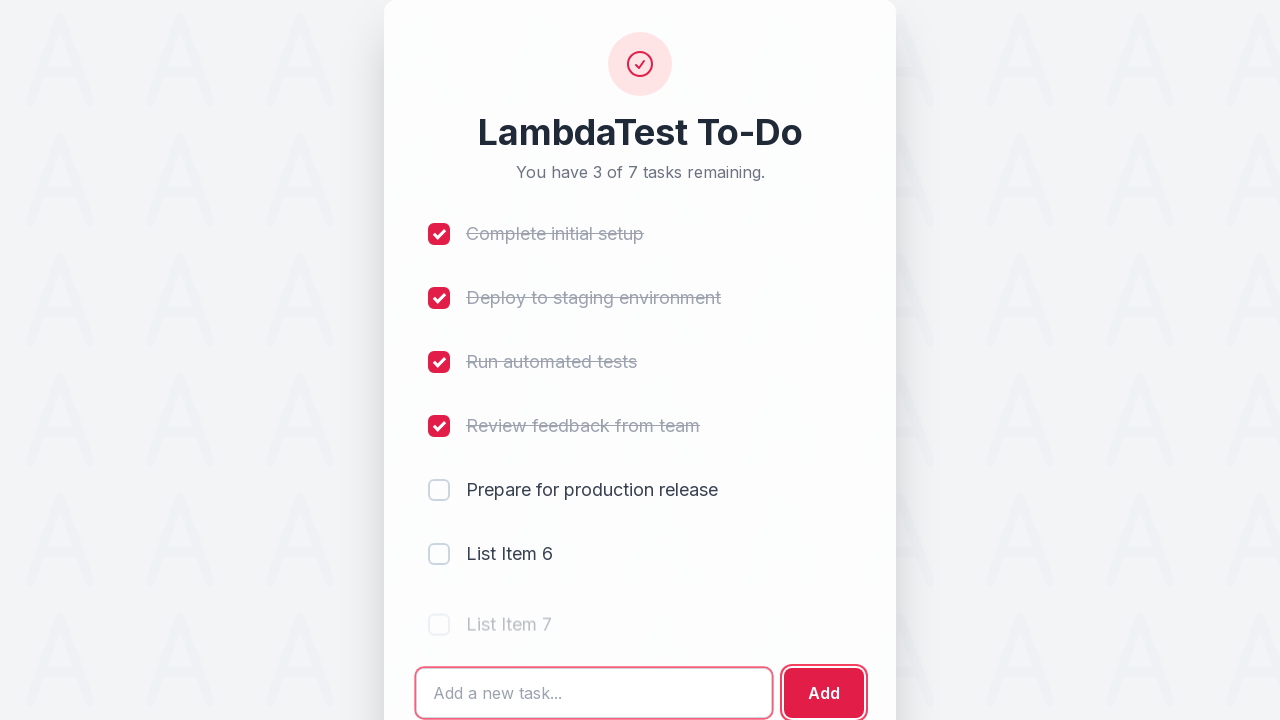

Second round: Filled todo input with ' List Item 8' on #sampletodotext
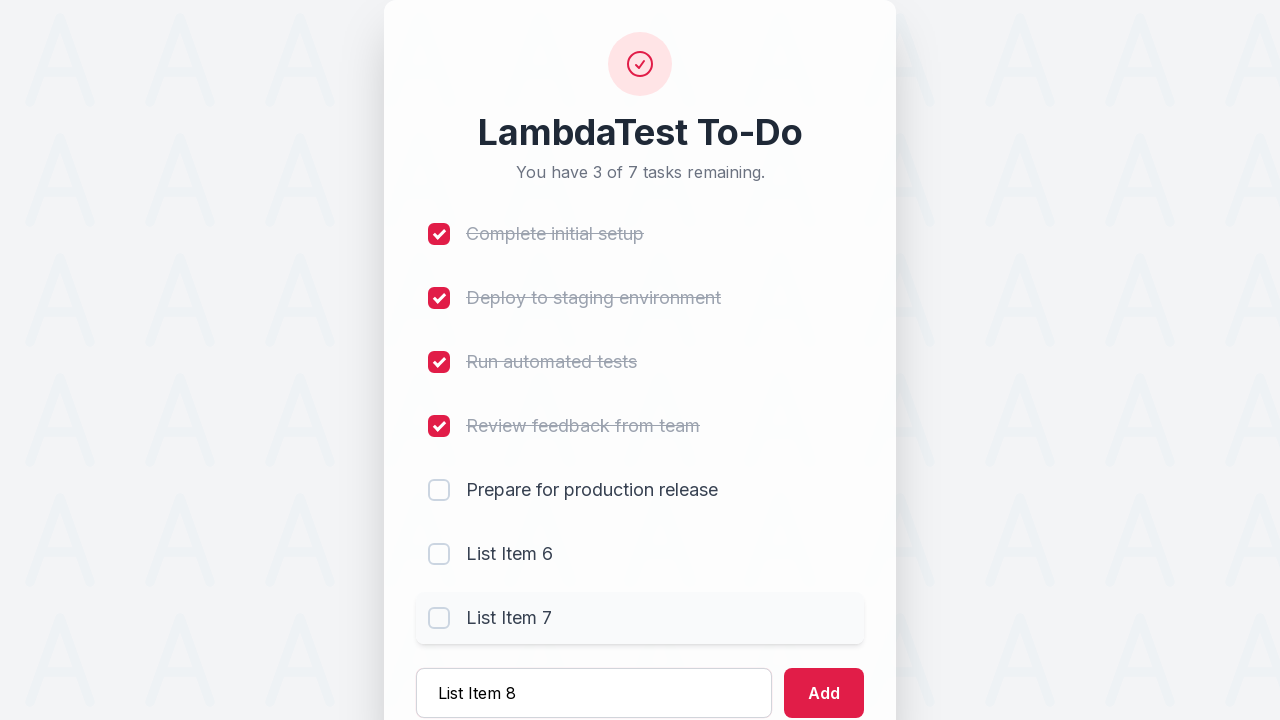

Second round: Clicked add button to create List Item 8 at (824, 693) on #addbutton
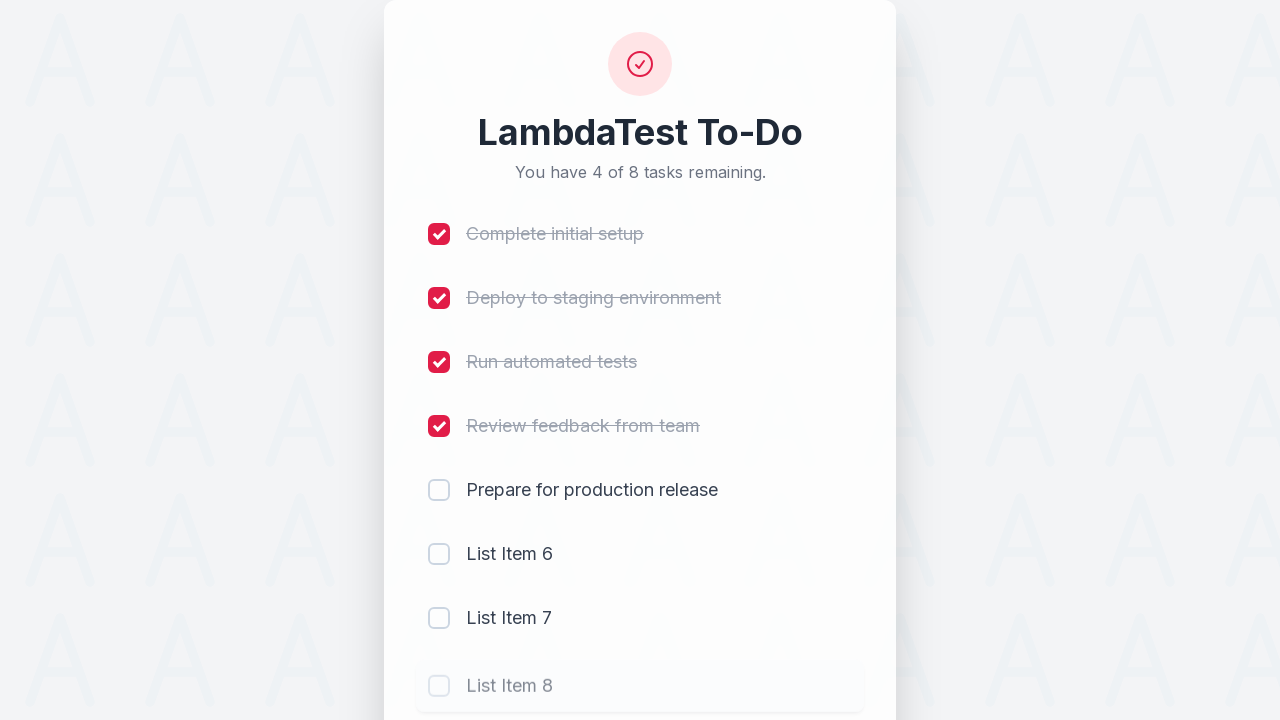

Second round: Clicked checkbox li1 again at (439, 234) on input[name='li1']
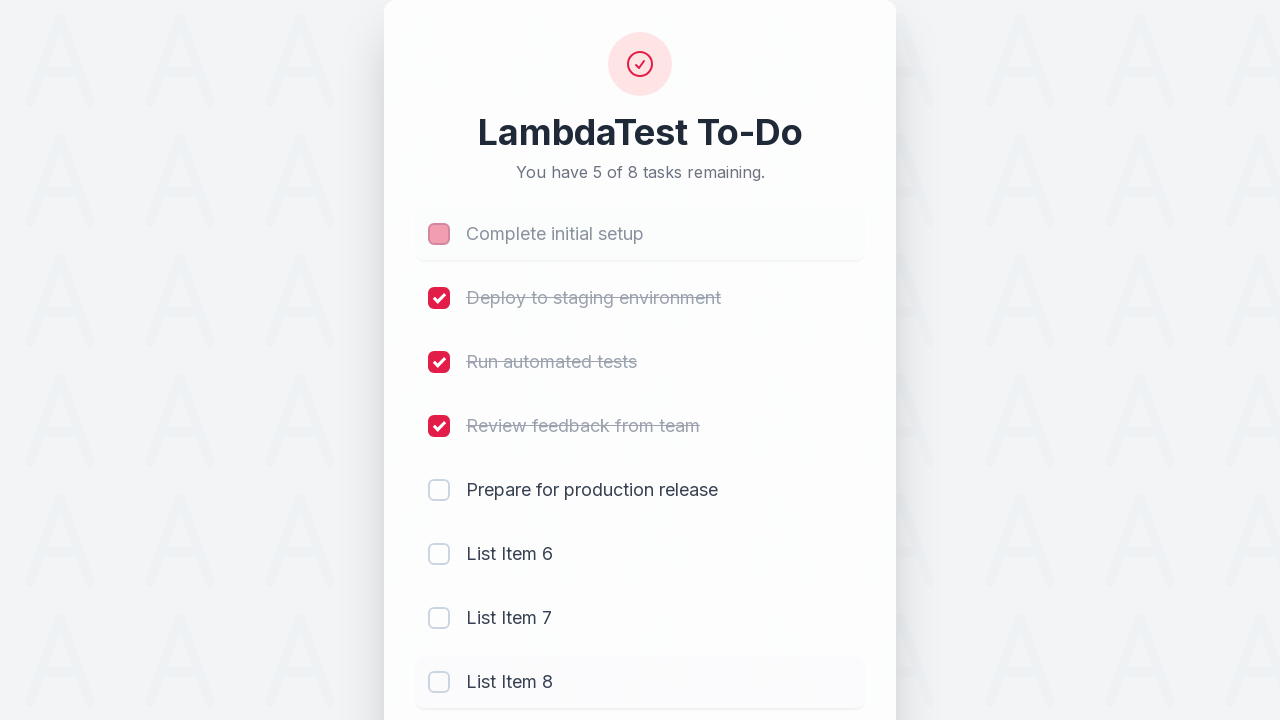

Second round: Clicked checkbox li3 again at (439, 362) on input[name='li3']
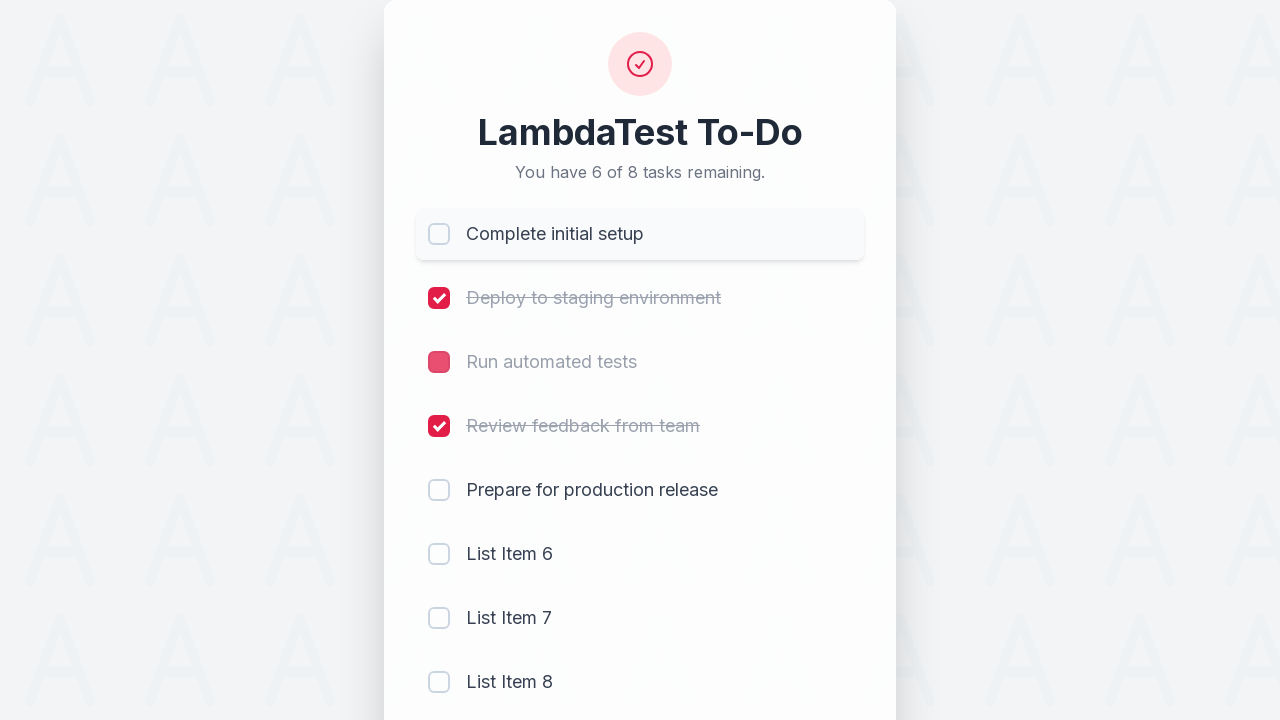

Second round: Clicked checkbox li7 at (439, 618) on input[name='li7']
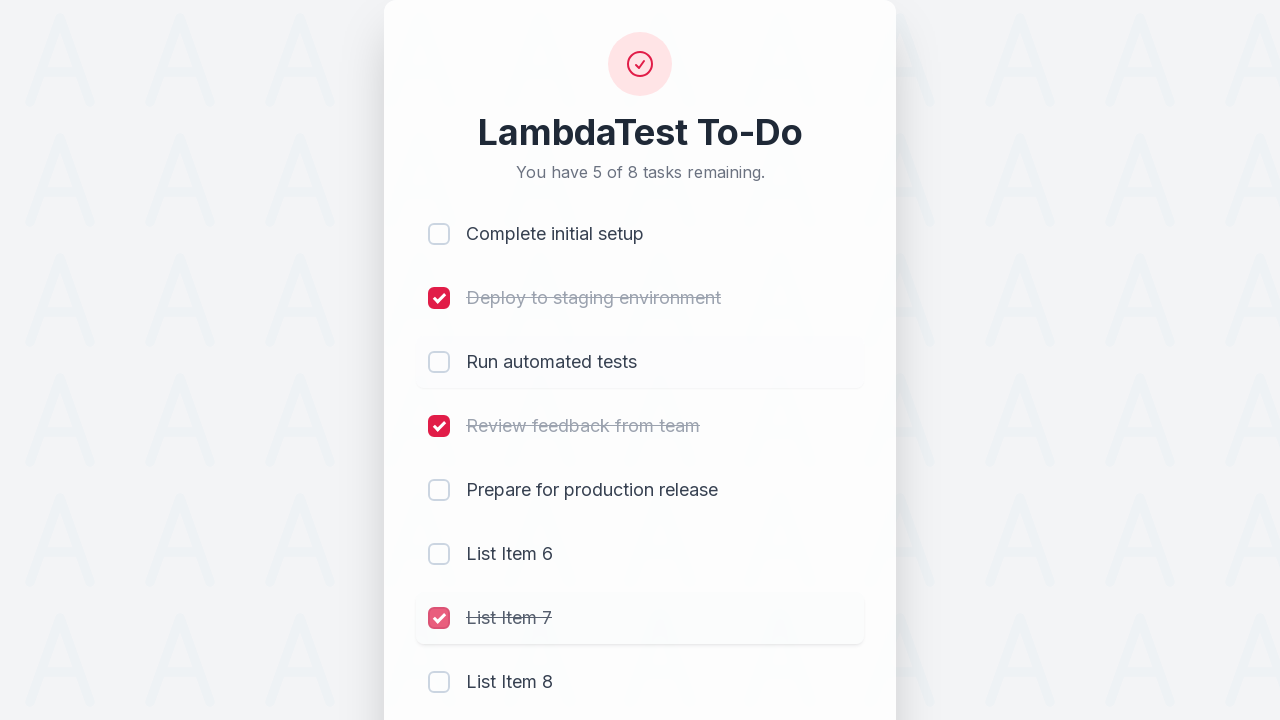

Second round: Clicked checkbox li8 at (439, 682) on input[name='li8']
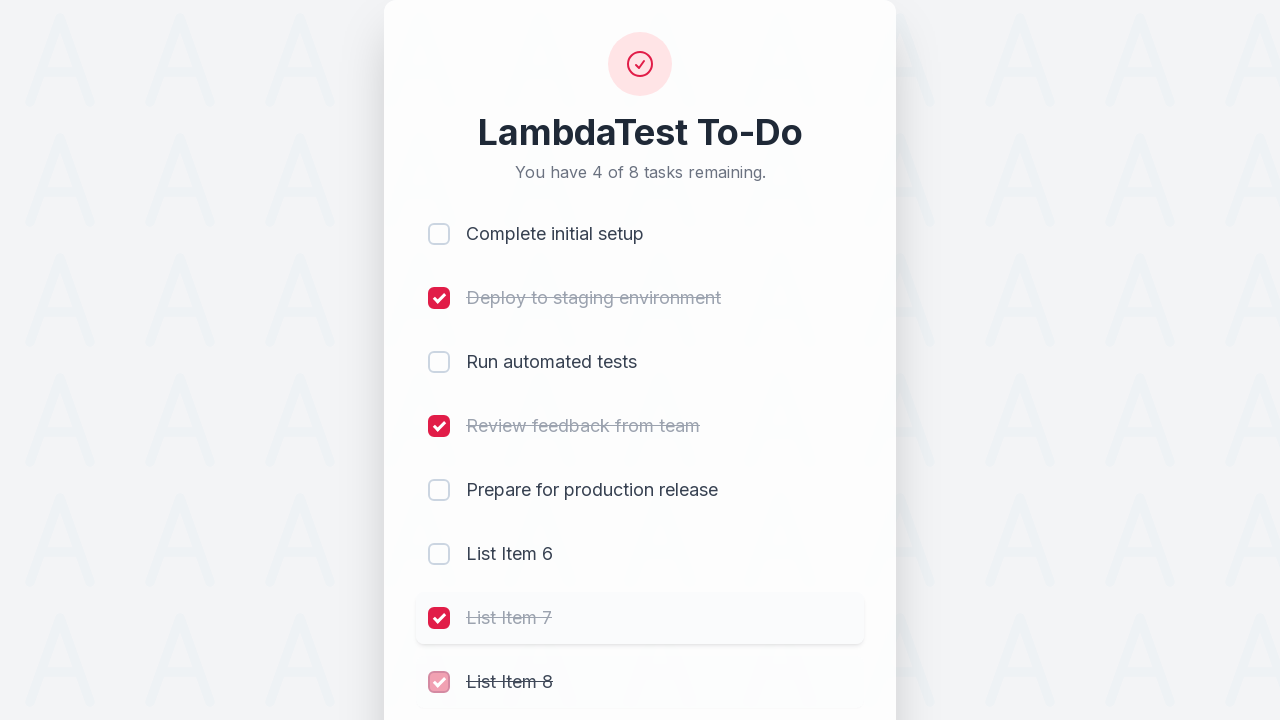

Second round: Filled todo input with 'Get Taste of Lambda and Stick to It' on #sampletodotext
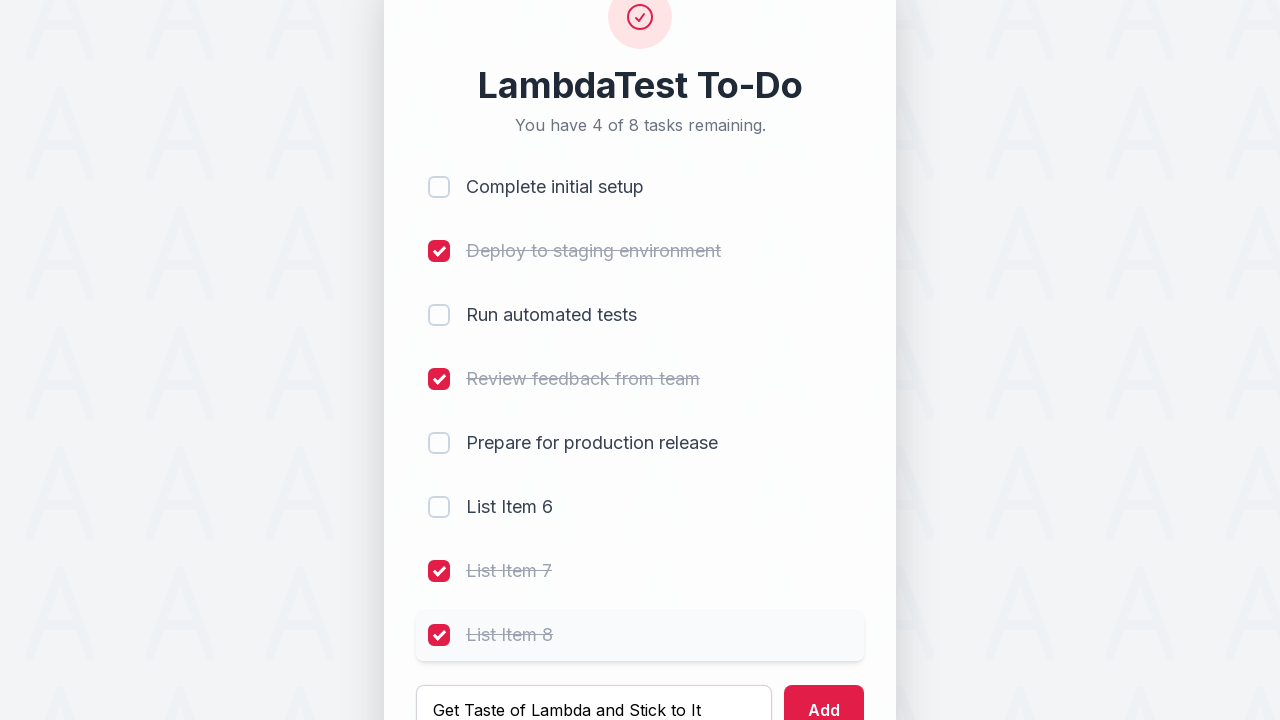

Second round: Clicked add button to create 'Get Taste of Lambda and Stick to It' item at (824, 695) on #addbutton
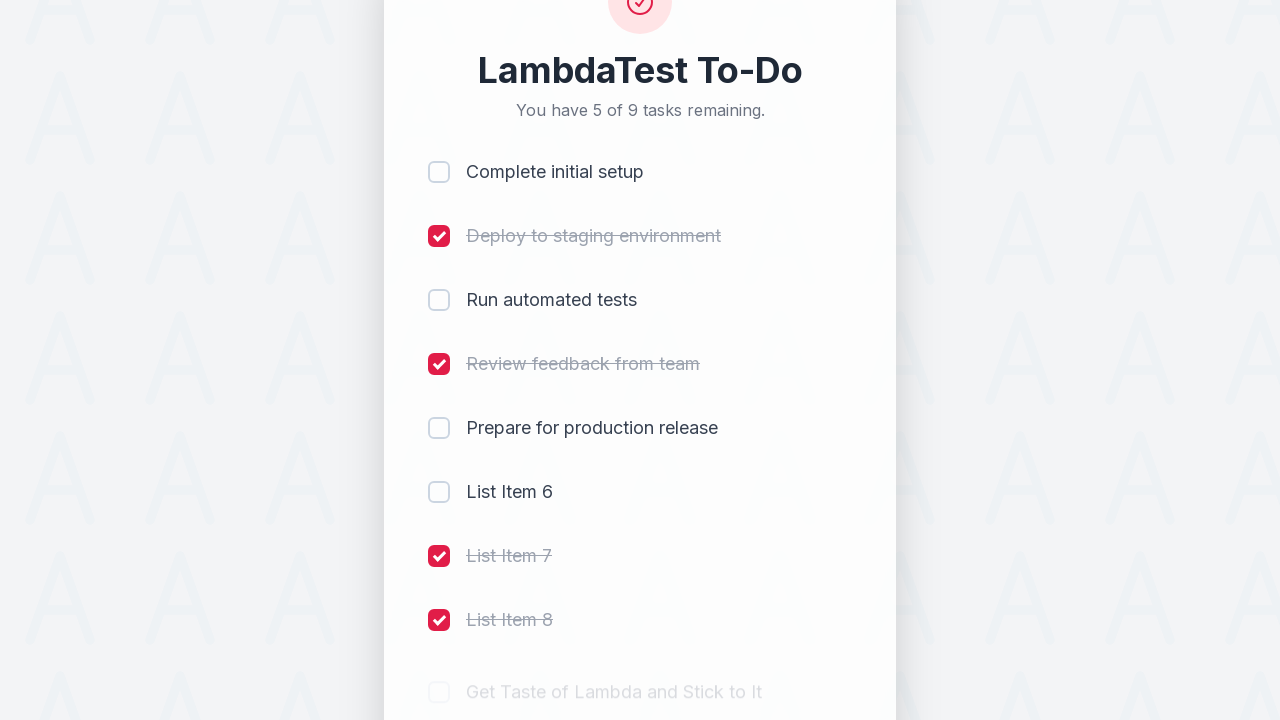

Second round: Clicked checkbox li9 at (439, 588) on input[name='li9']
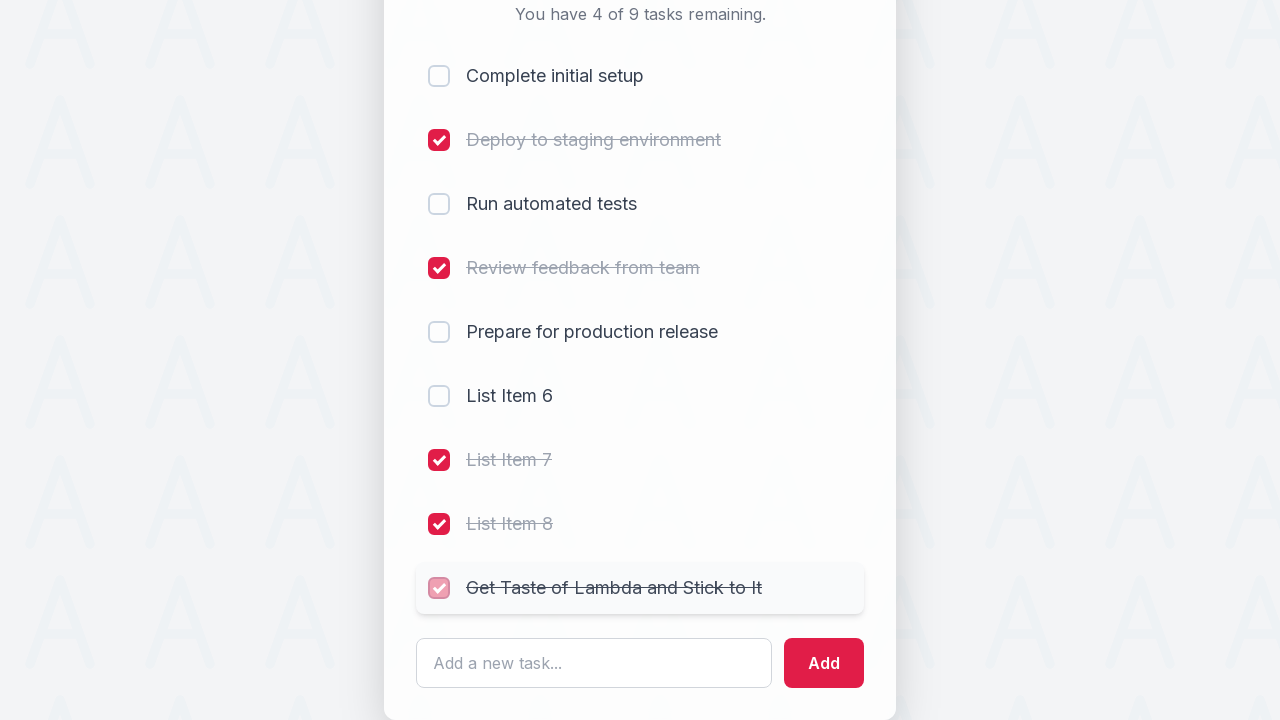

Navigated to todo app for third round
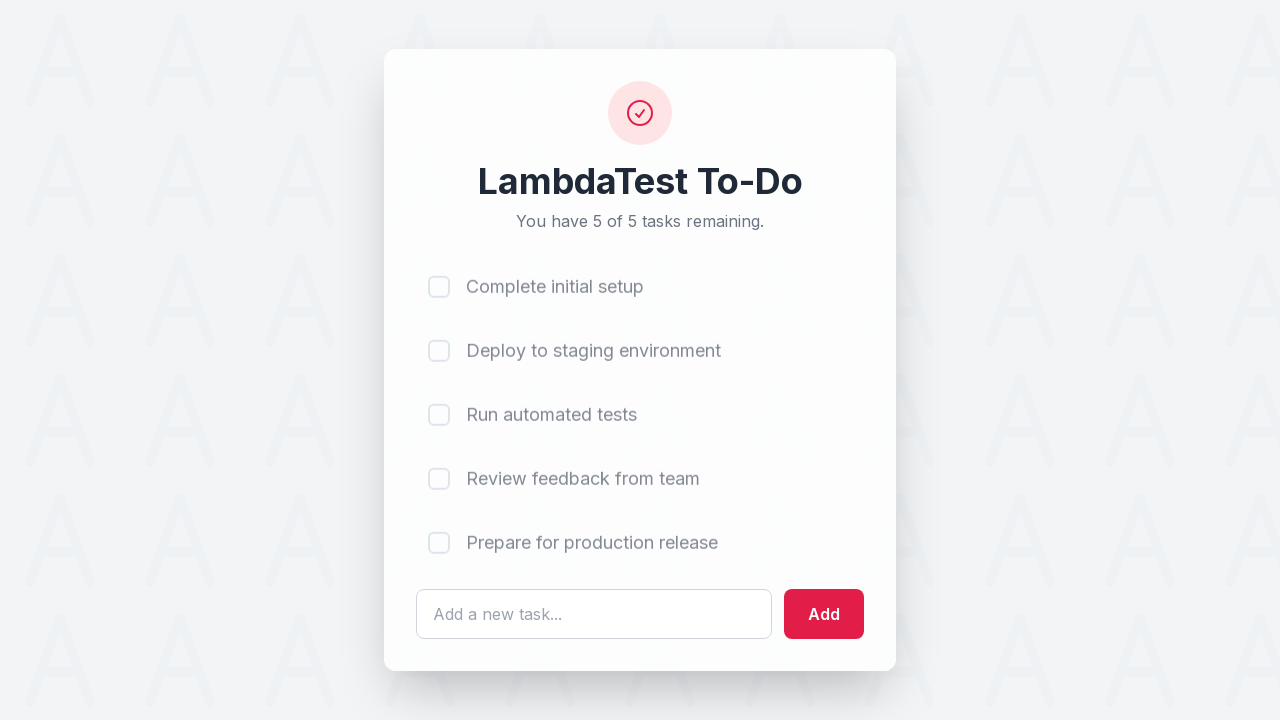

Third round: Clicked checkbox li1 at (439, 283) on input[name='li1']
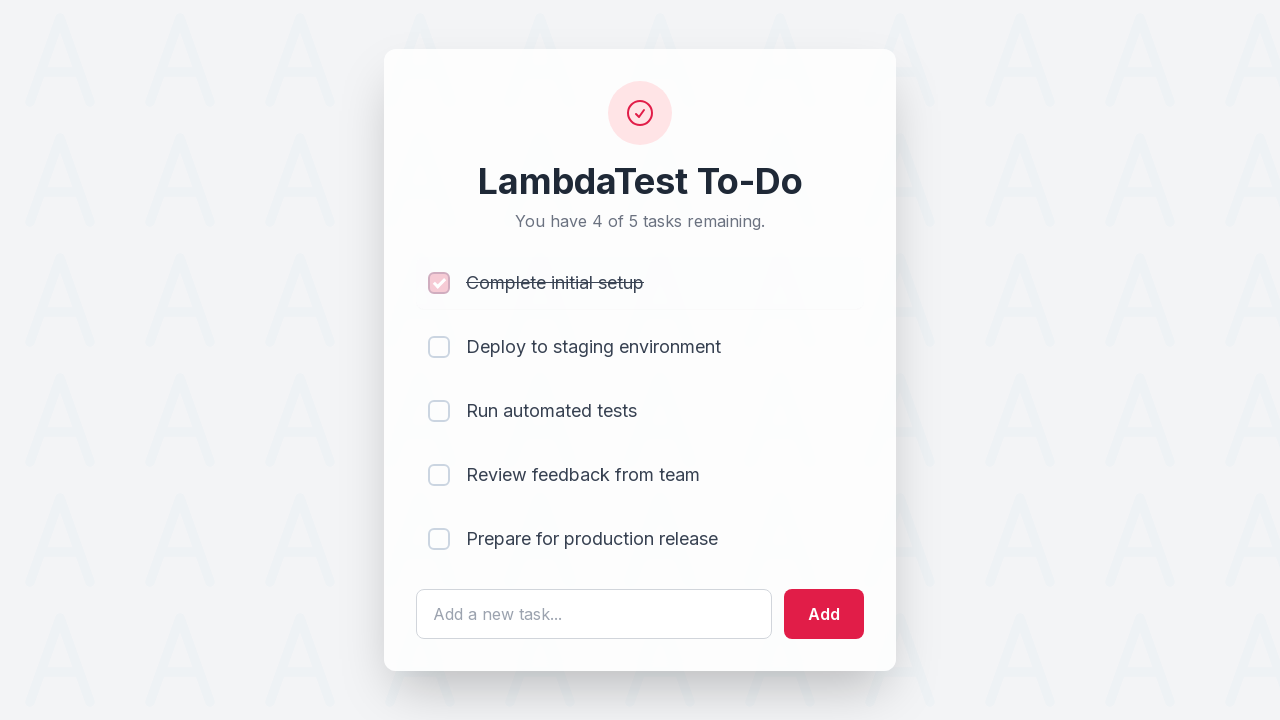

Third round: Clicked checkbox li2 at (439, 347) on input[name='li2']
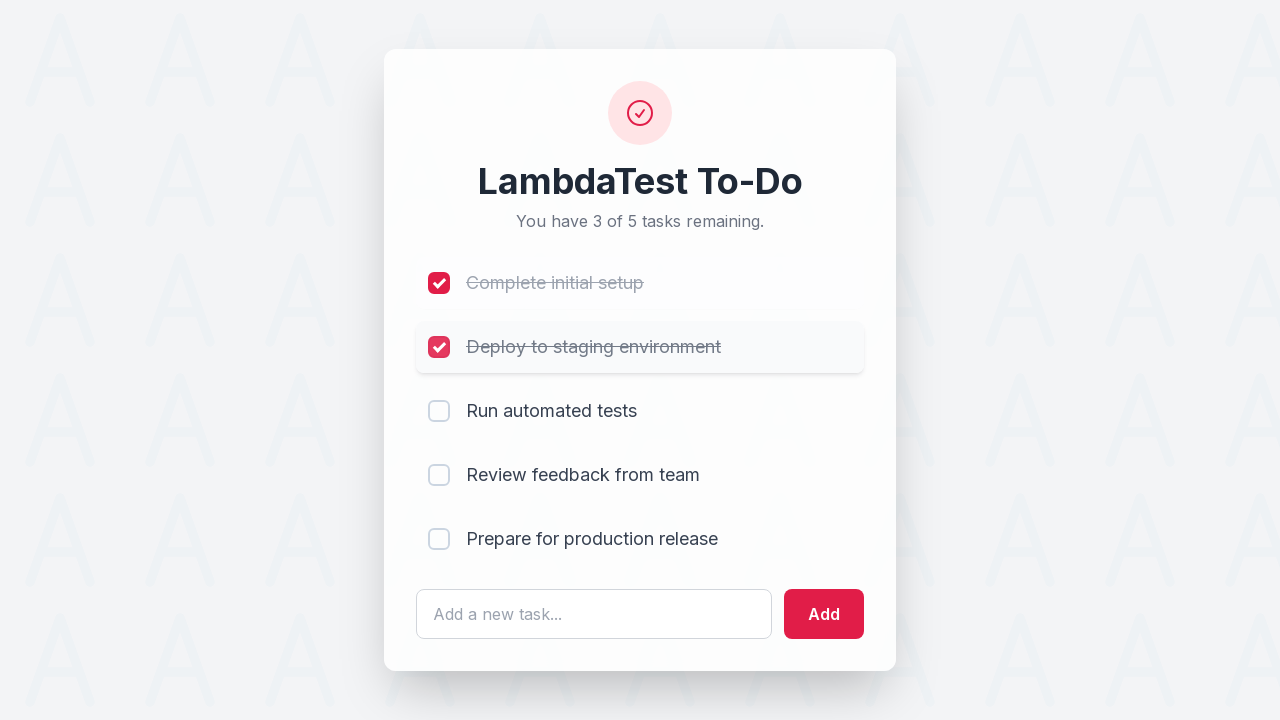

Third round: Clicked checkbox li3 at (439, 411) on input[name='li3']
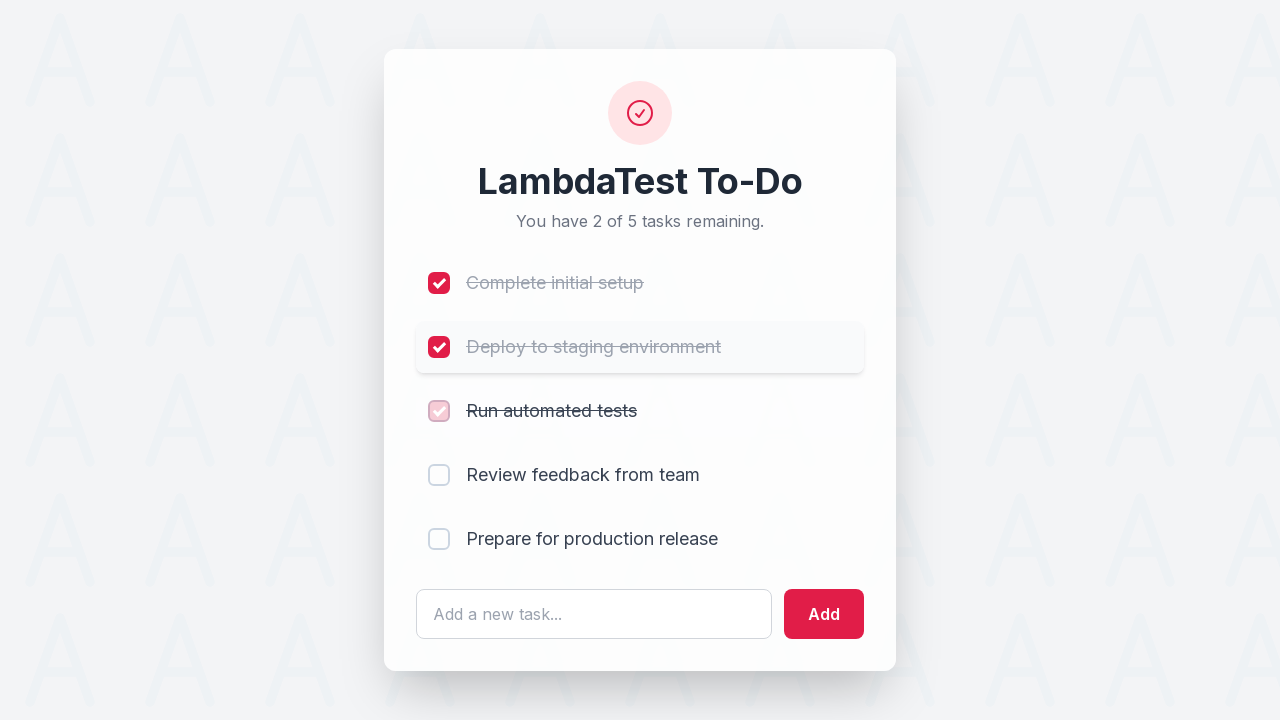

Third round: Clicked checkbox li4 at (439, 475) on input[name='li4']
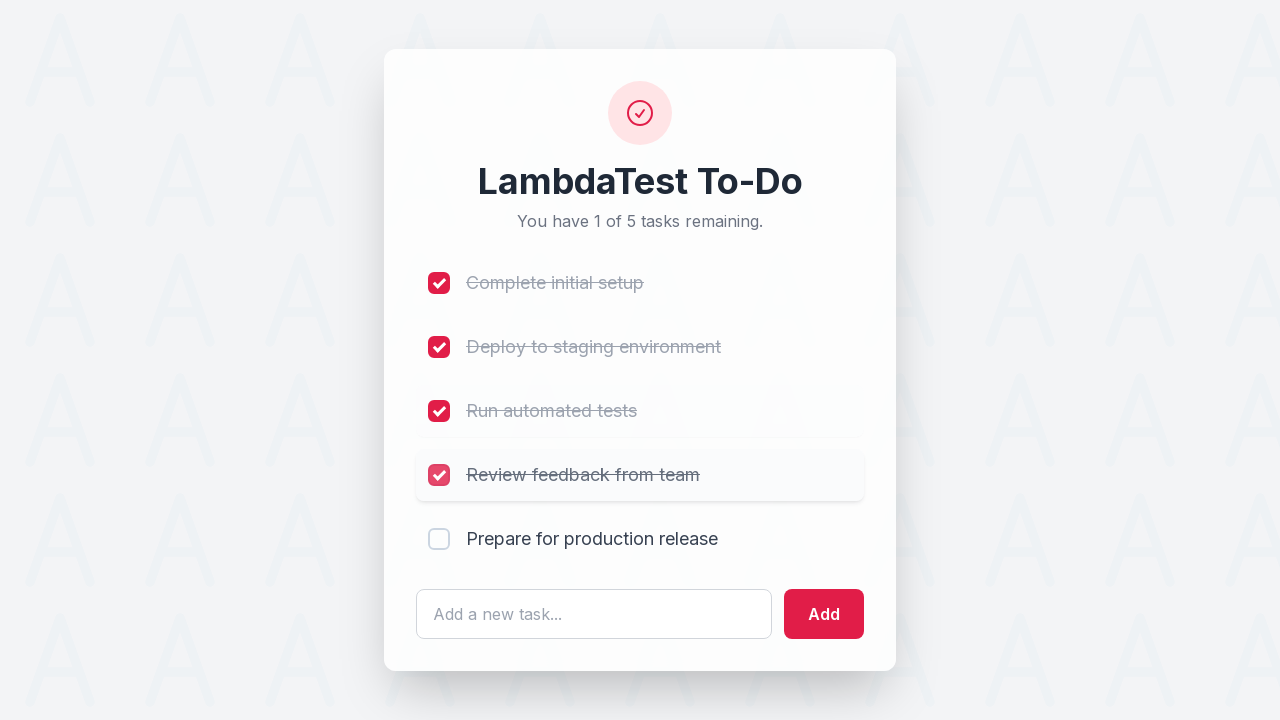

Third round: Filled todo input with ' List Item 6' on #sampletodotext
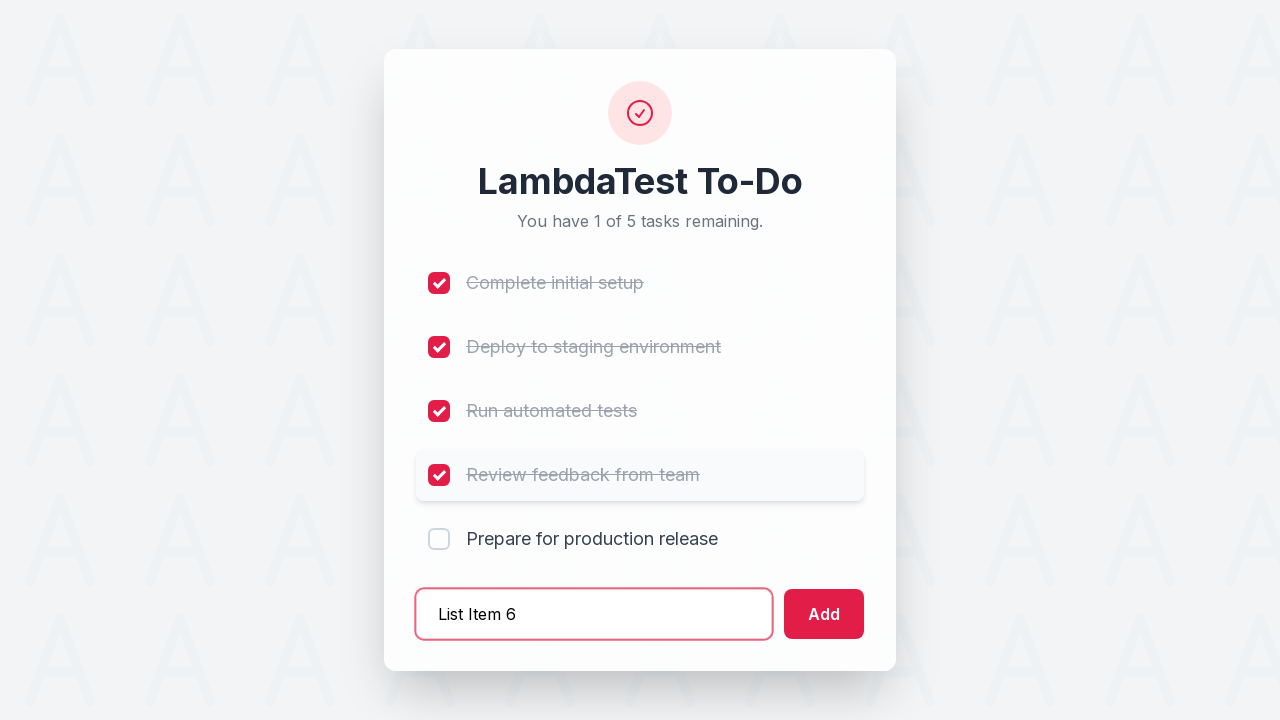

Third round: Clicked add button to create List Item 6 at (824, 614) on #addbutton
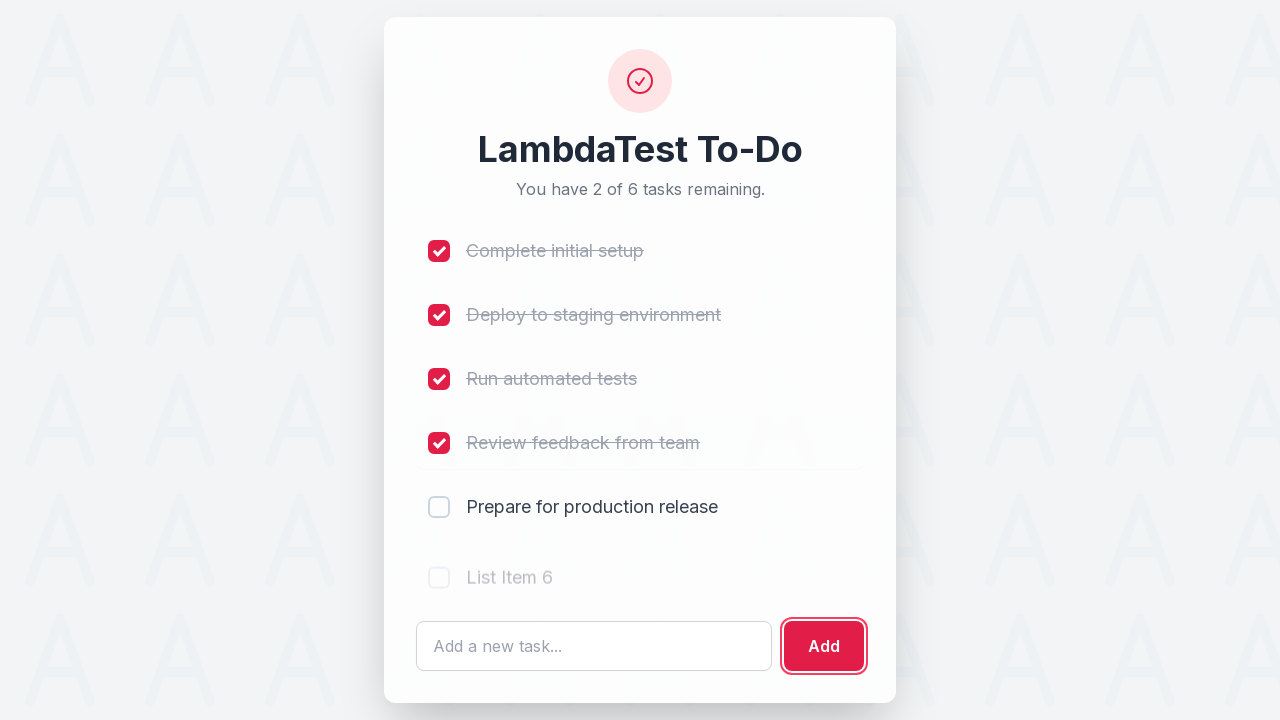

Third round: Filled todo input with ' List Item 7' on #sampletodotext
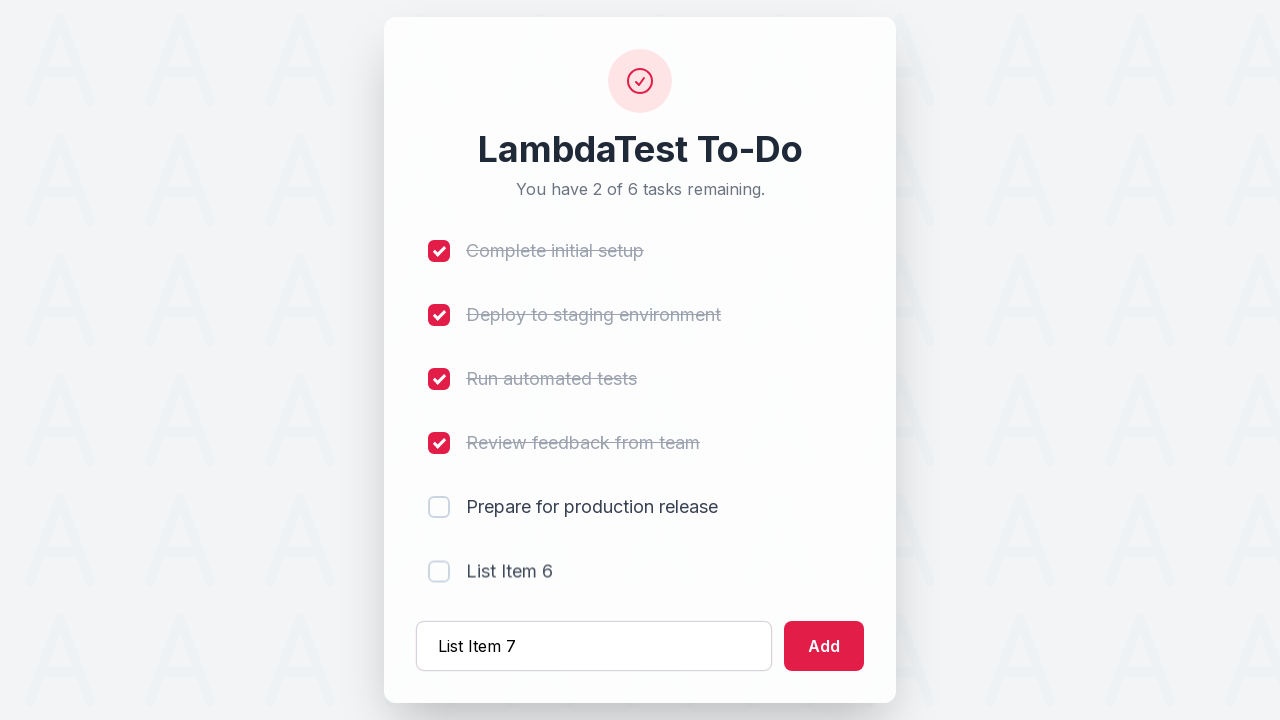

Third round: Clicked add button to create List Item 7 at (824, 646) on #addbutton
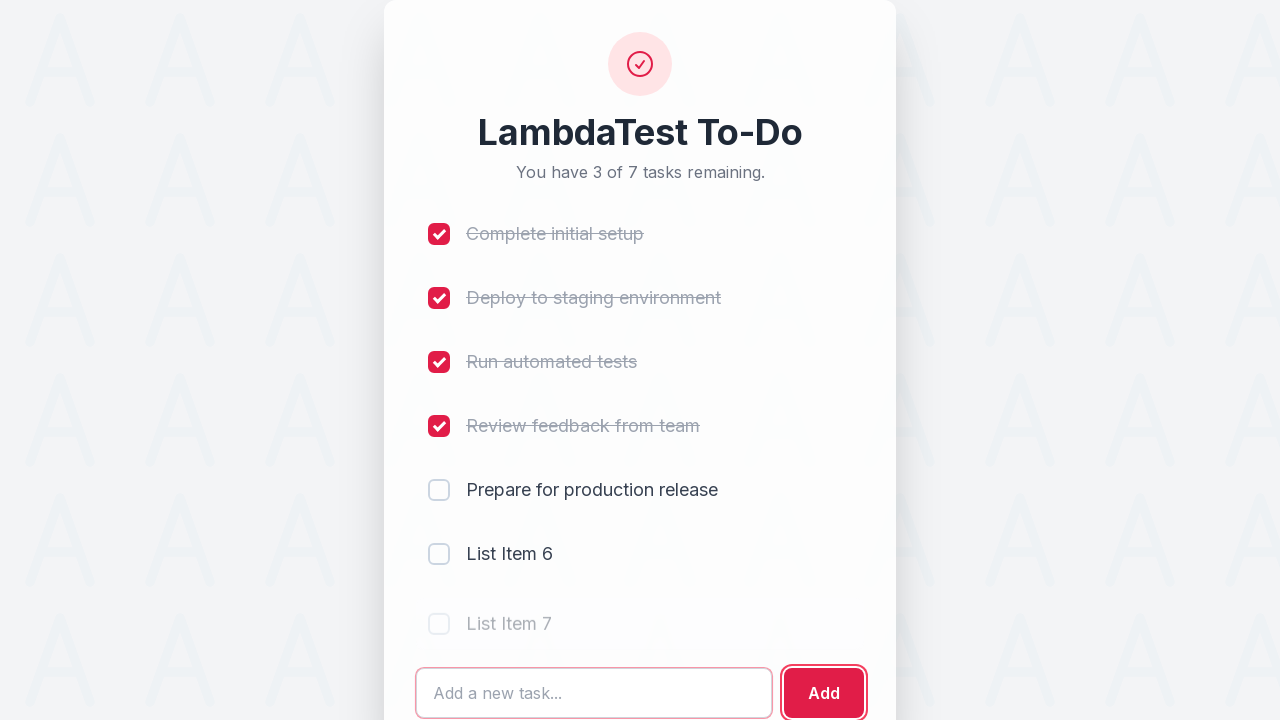

Third round: Filled todo input with ' List Item 8' on #sampletodotext
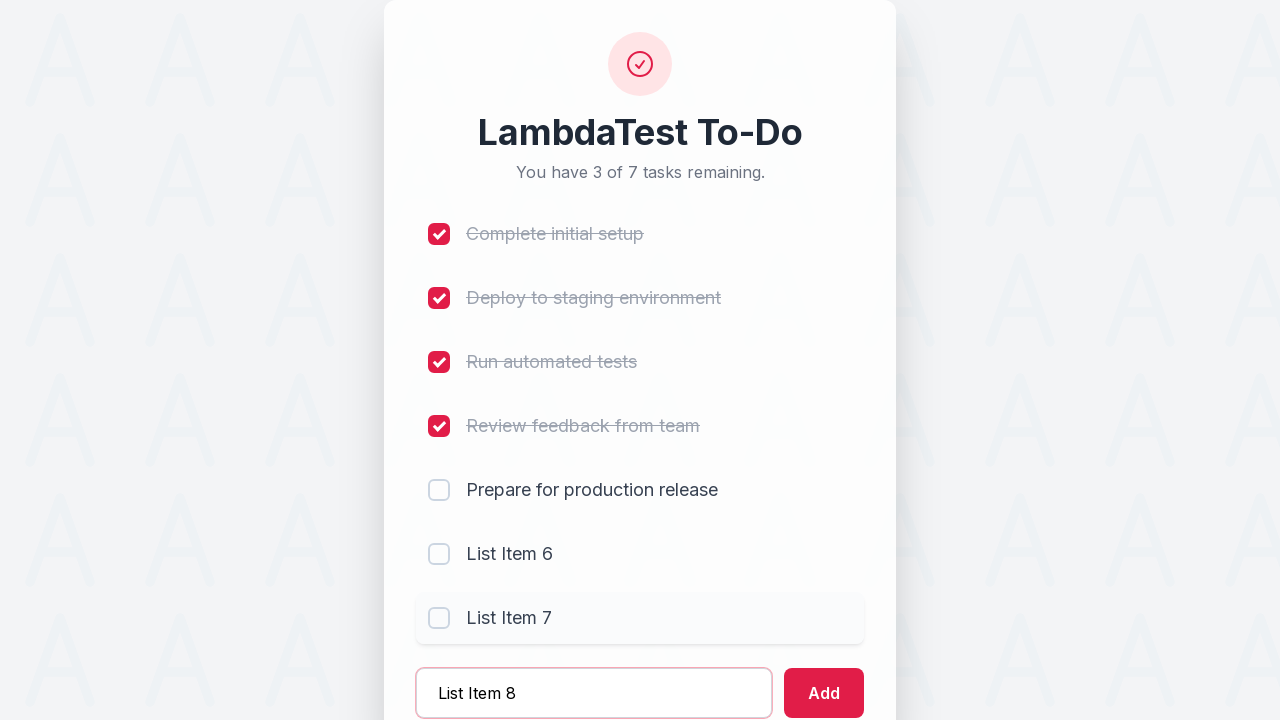

Third round: Clicked add button to create List Item 8 at (824, 693) on #addbutton
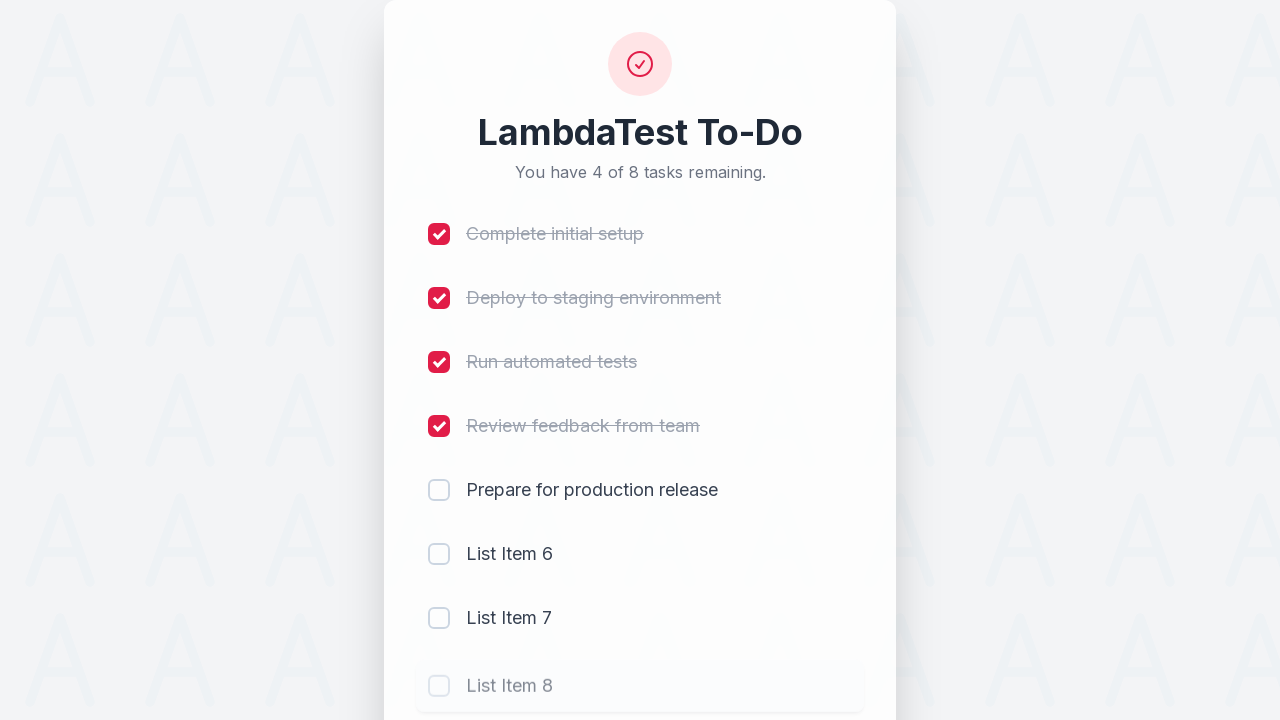

Third round: Clicked checkbox li1 again at (439, 234) on input[name='li1']
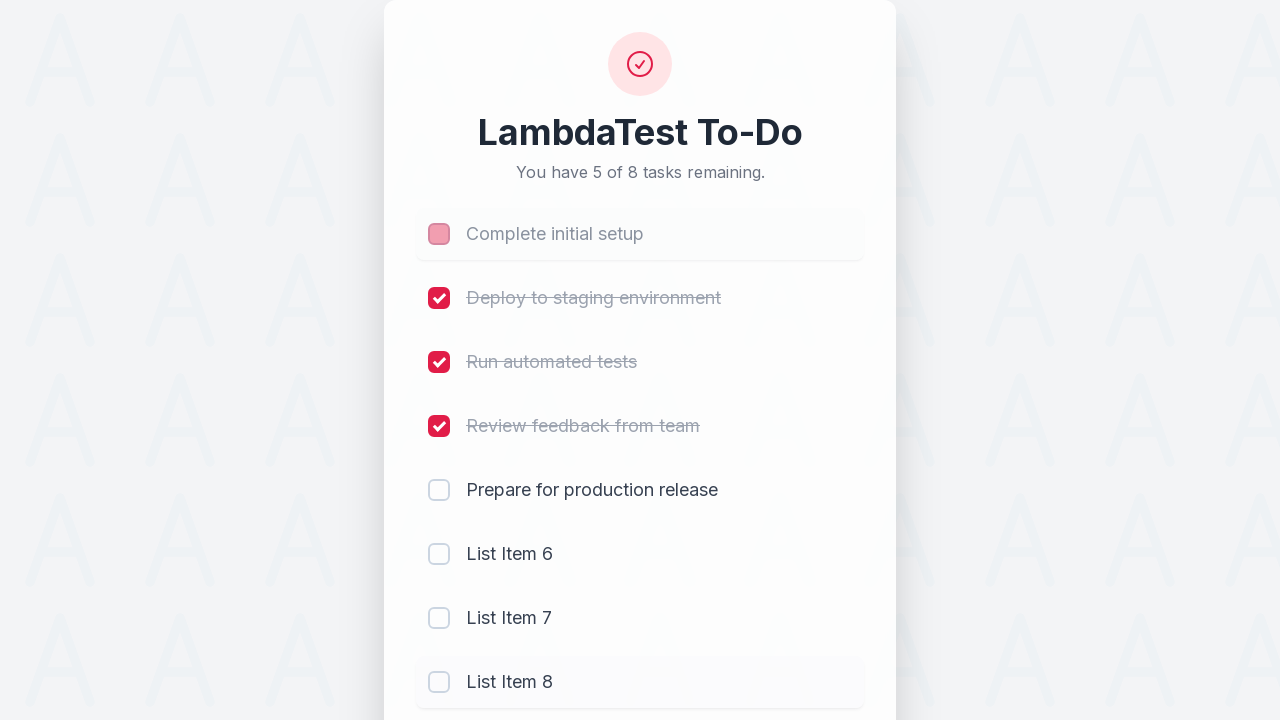

Third round: Clicked checkbox li3 again at (439, 362) on input[name='li3']
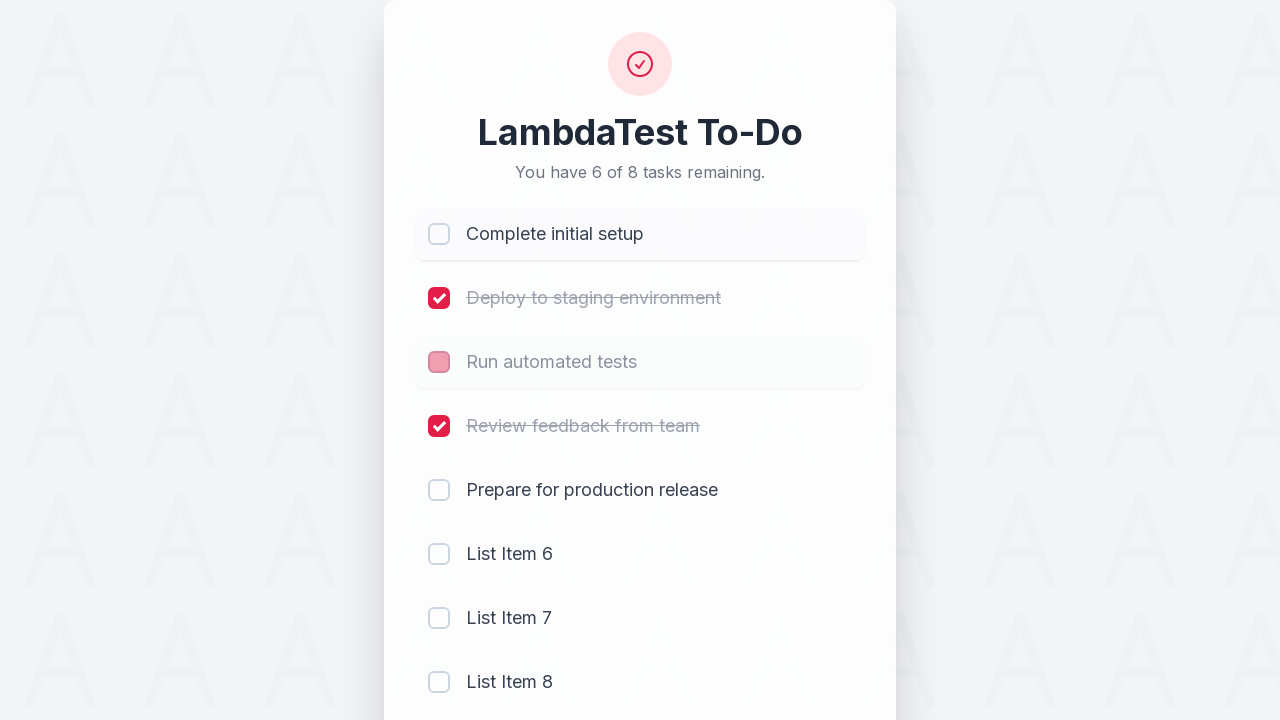

Third round: Clicked checkbox li7 at (439, 618) on input[name='li7']
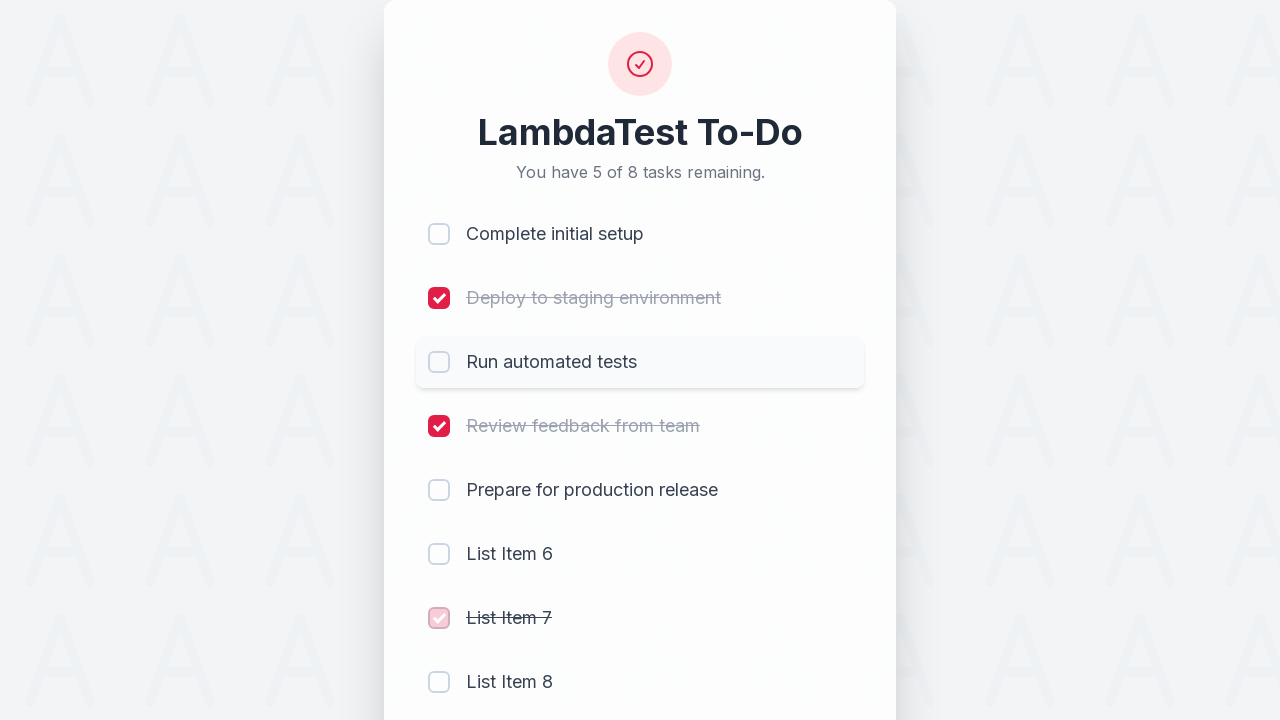

Third round: Clicked checkbox li8 at (439, 682) on input[name='li8']
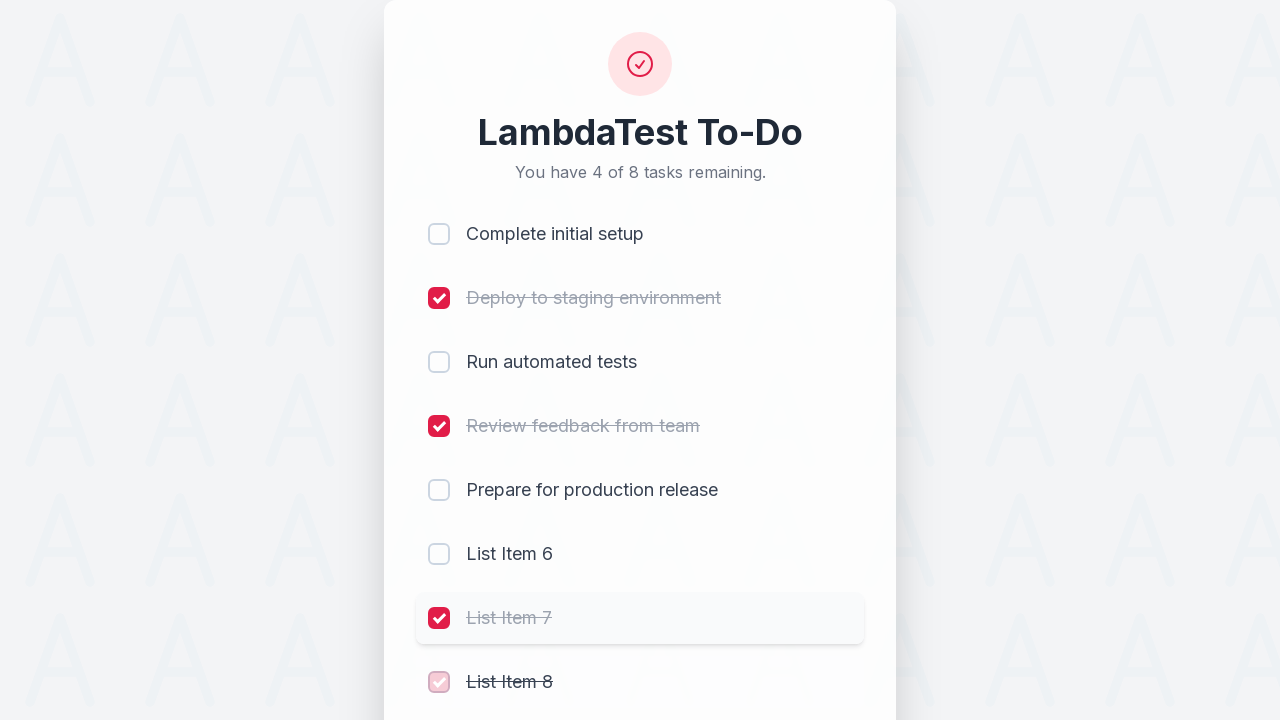

Third round: Filled todo input with 'Get Taste of Lambda and Stick to It' on #sampletodotext
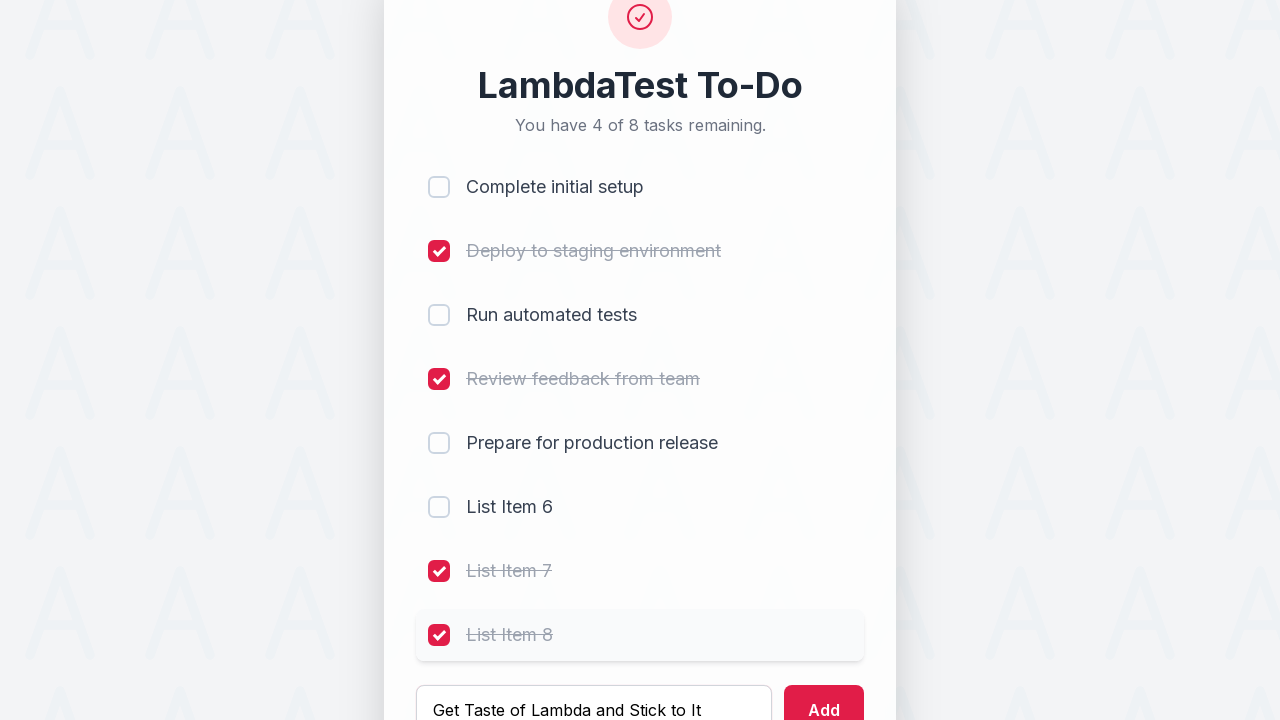

Third round: Clicked add button to create 'Get Taste of Lambda and Stick to It' item at (824, 695) on #addbutton
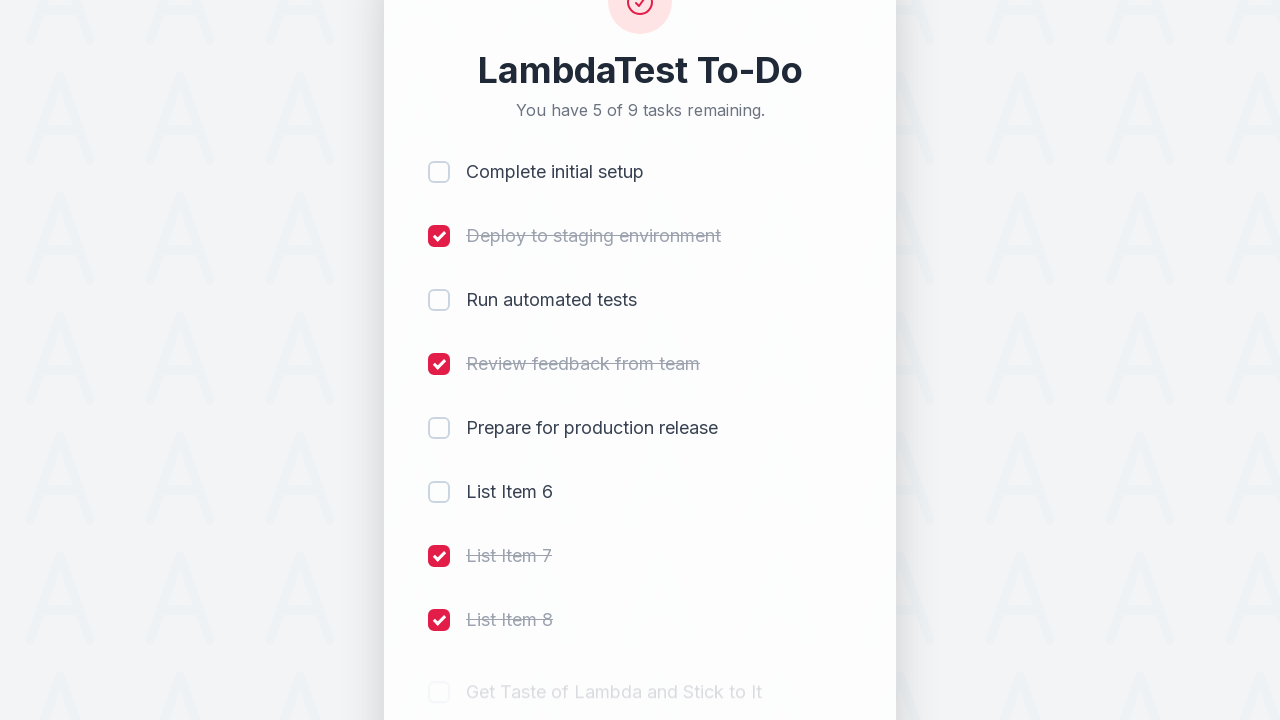

Third round: Clicked checkbox li9 at (439, 709) on input[name='li9']
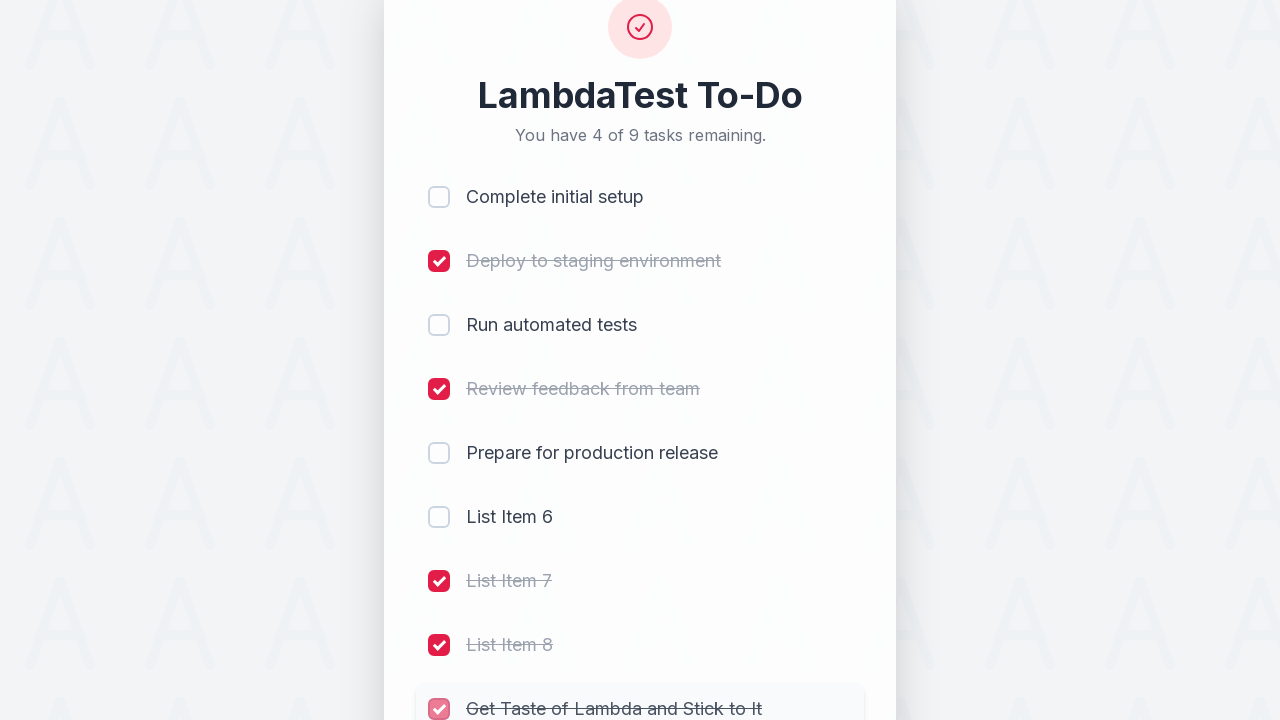

Navigated to Nike website
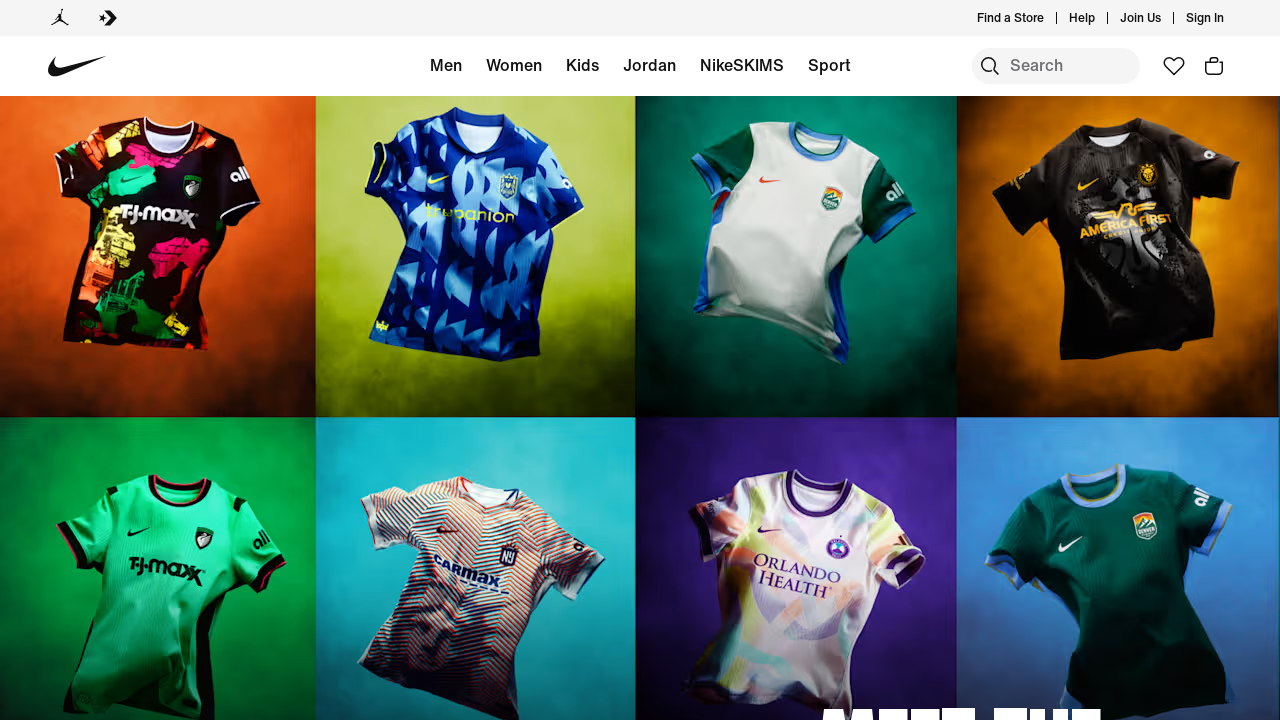

Nike website DOM content loaded
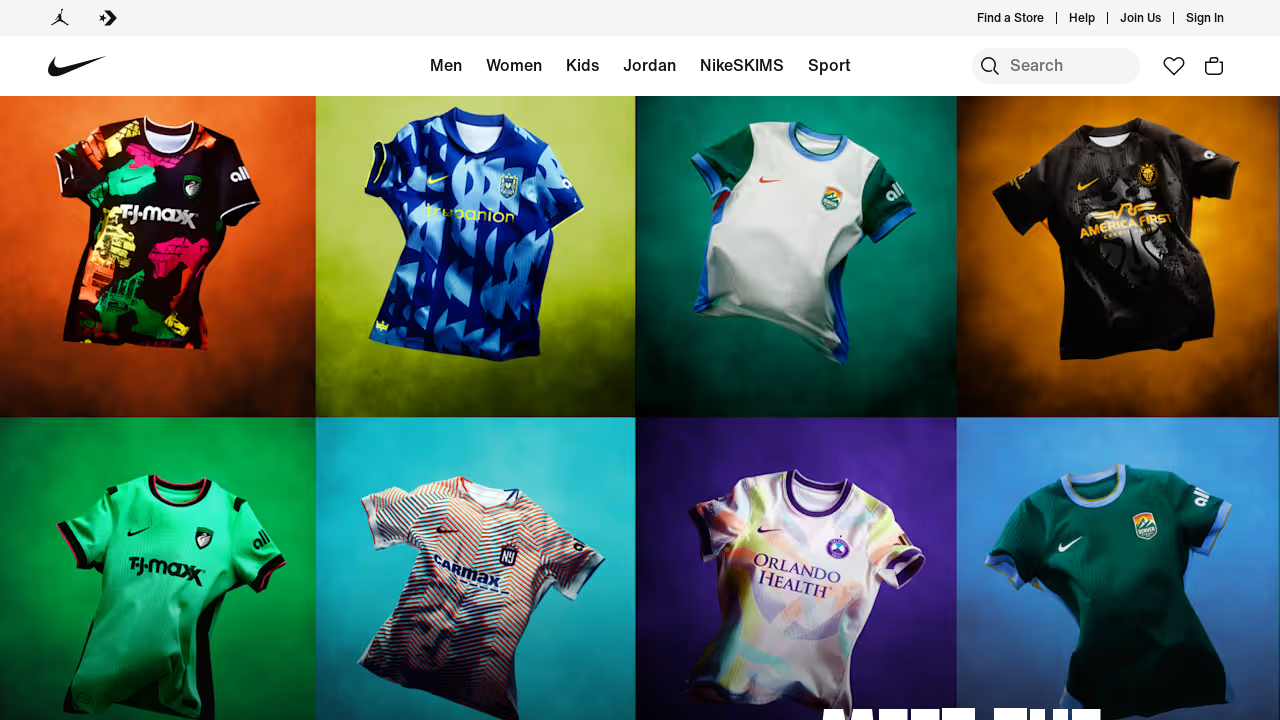

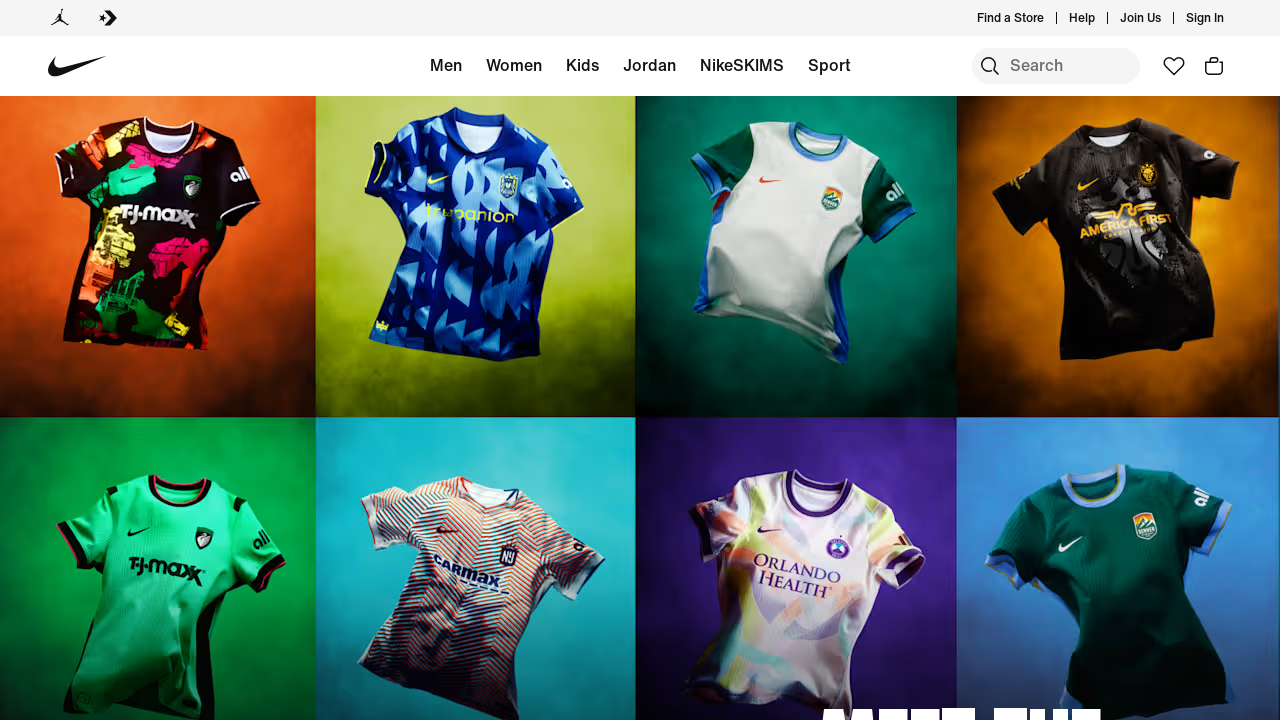